Plays the "1 to 50" game by clicking numbered buttons in sequential order from 1 to 50

Starting URL: http://zzzscore.com/1to50/?ts=1591018968627

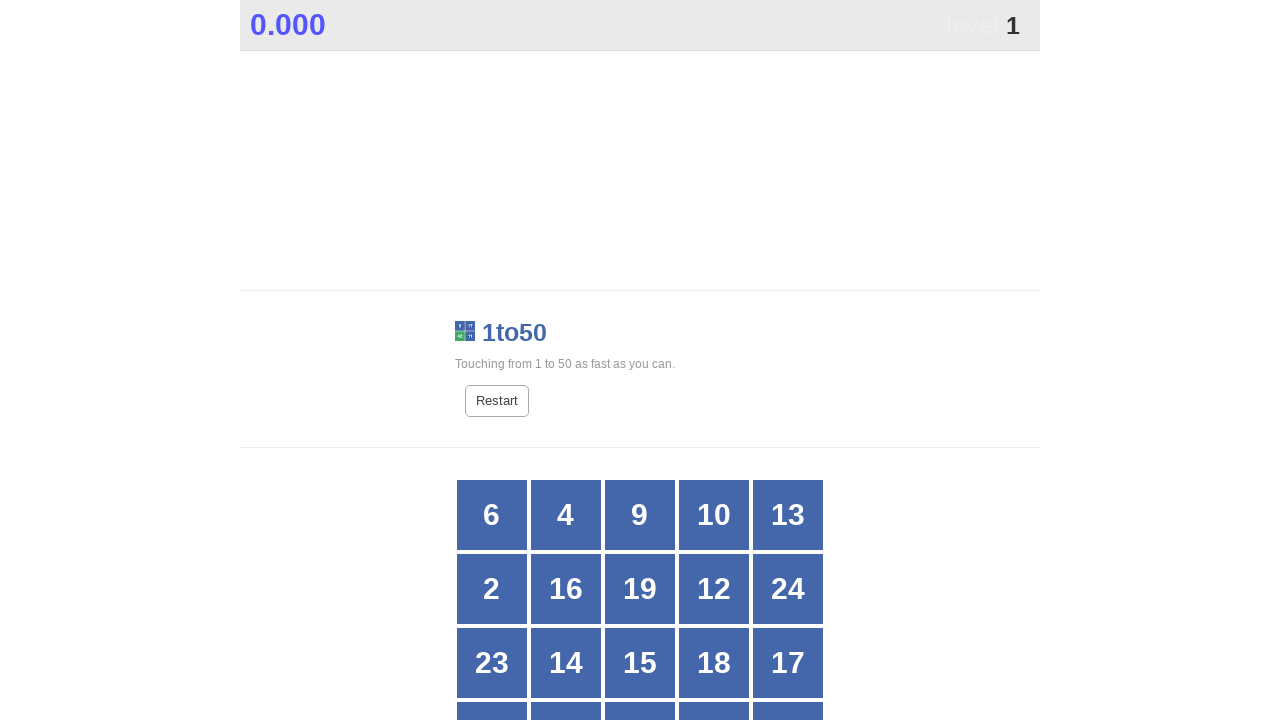

Clicked button with number 1 at (714, 361) on //*[@id="grid"]/div[text()="1"]
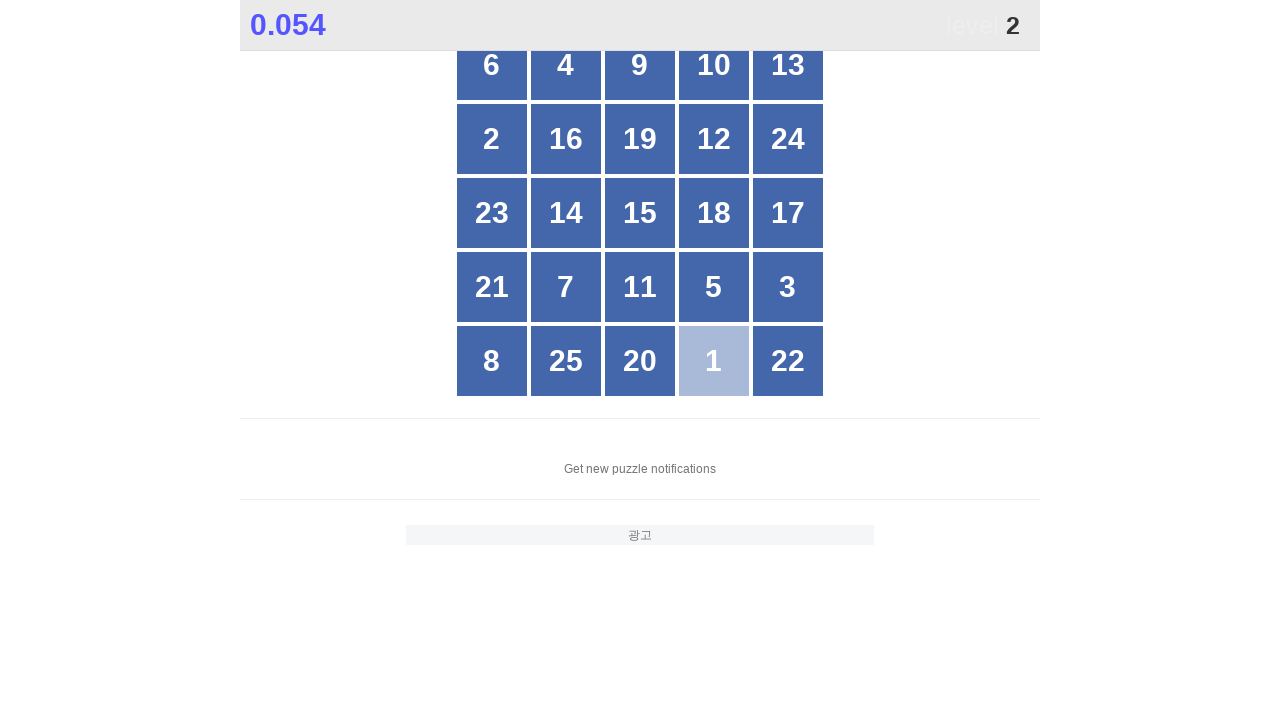

Clicked button with number 2 at (492, 139) on //*[@id="grid"]/div[text()="2"]
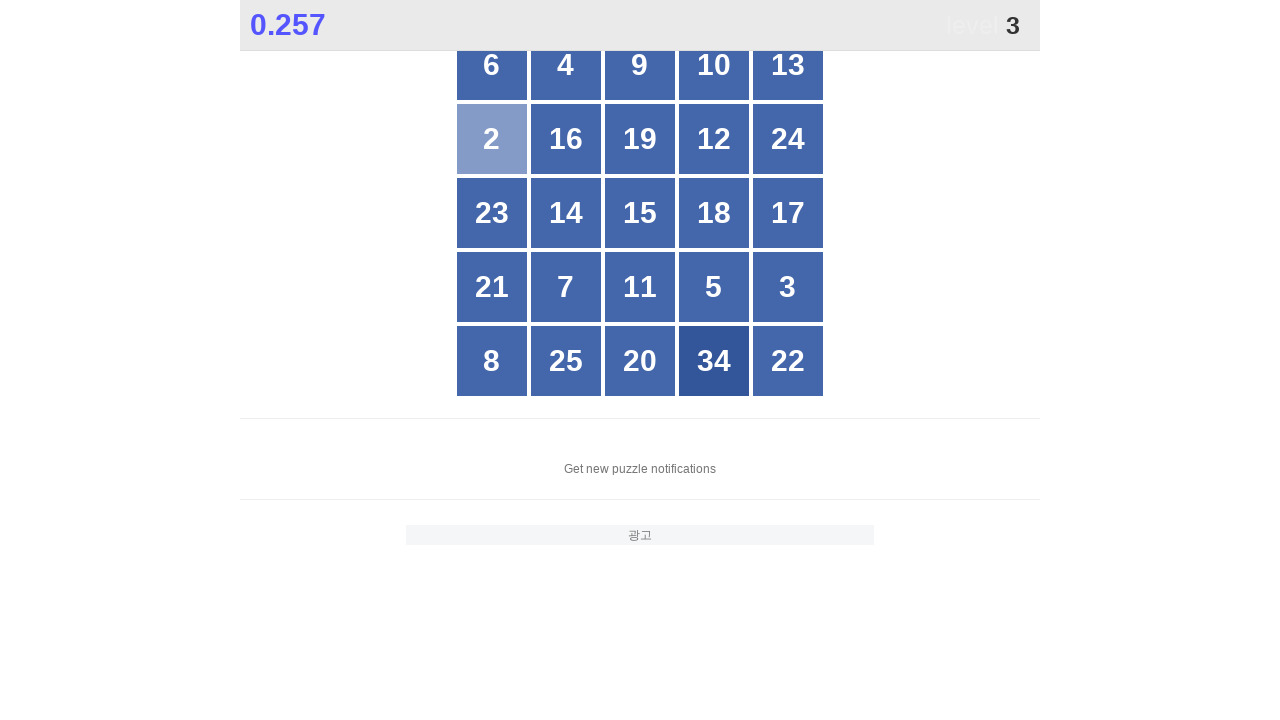

Clicked button with number 3 at (788, 287) on //*[@id="grid"]/div[text()="3"]
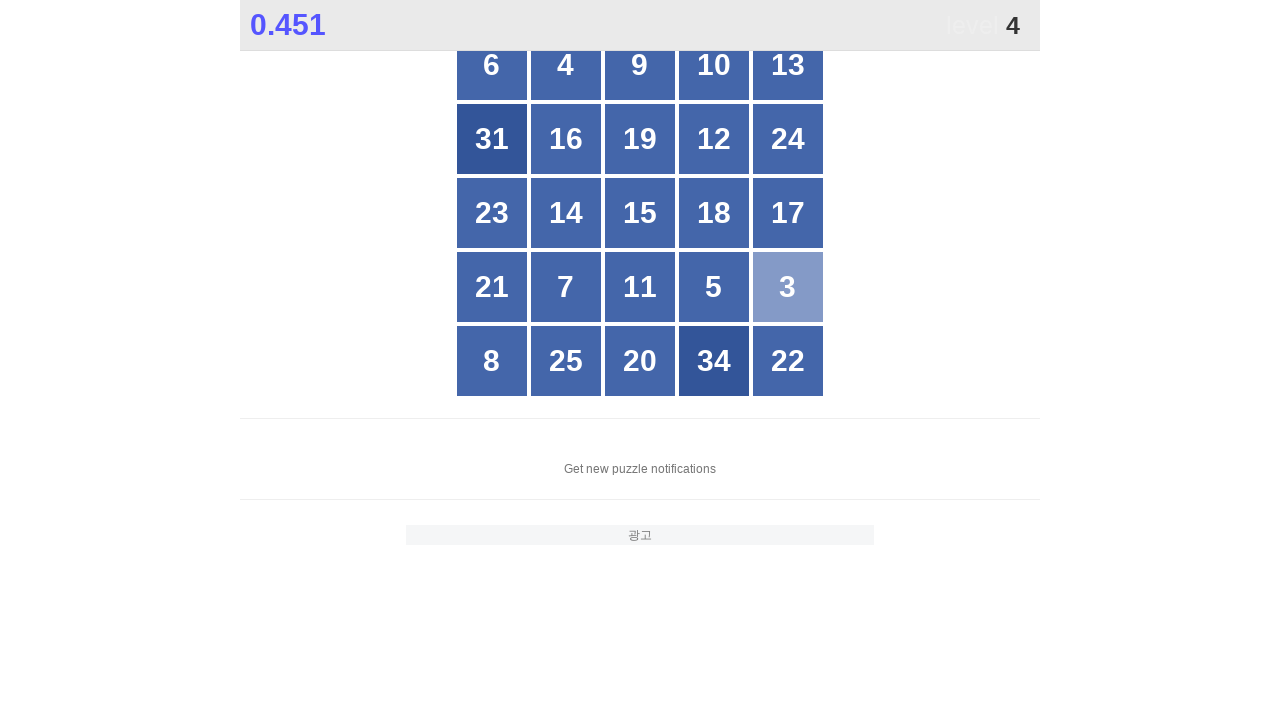

Clicked button with number 4 at (566, 65) on //*[@id="grid"]/div[text()="4"]
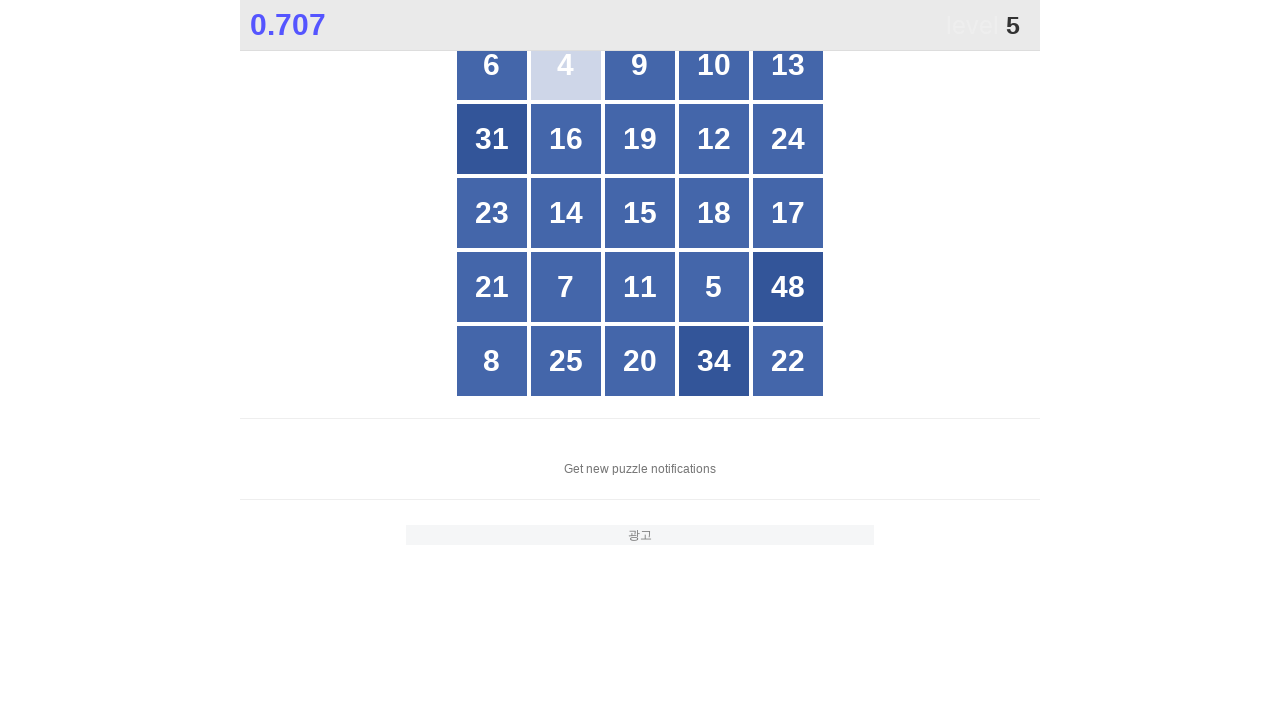

Clicked button with number 5 at (714, 287) on //*[@id="grid"]/div[text()="5"]
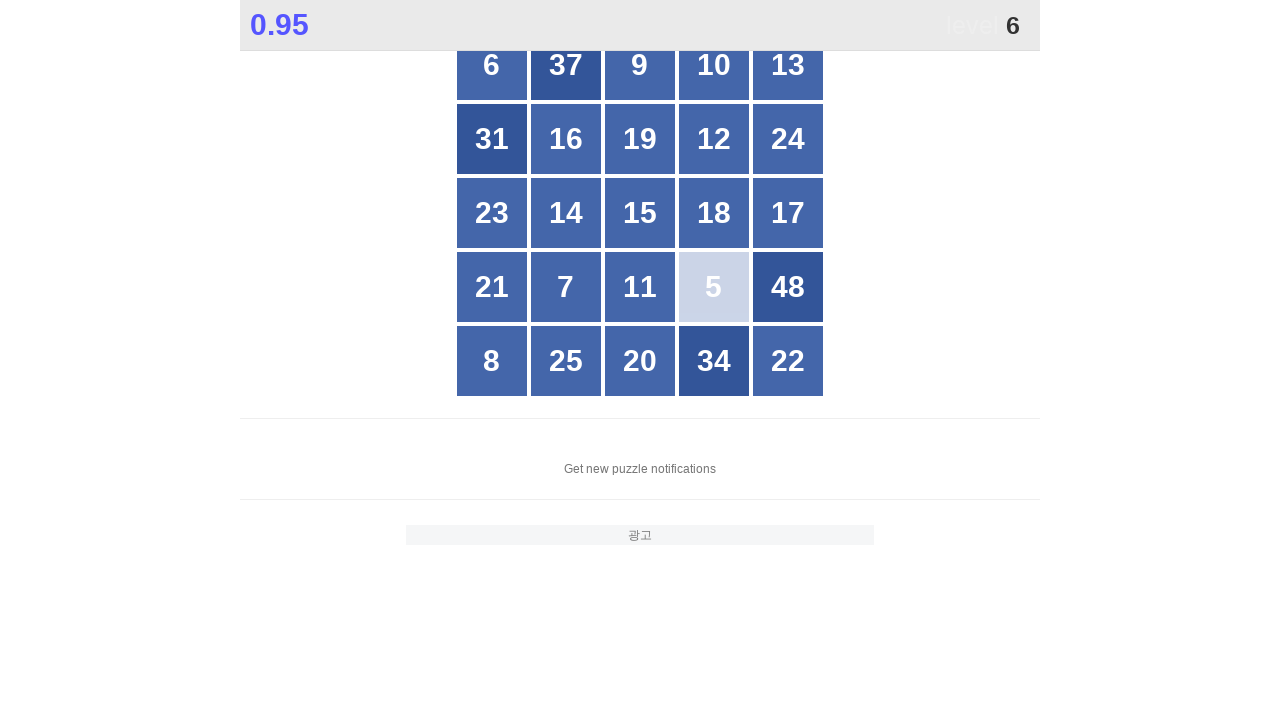

Clicked button with number 6 at (492, 65) on //*[@id="grid"]/div[text()="6"]
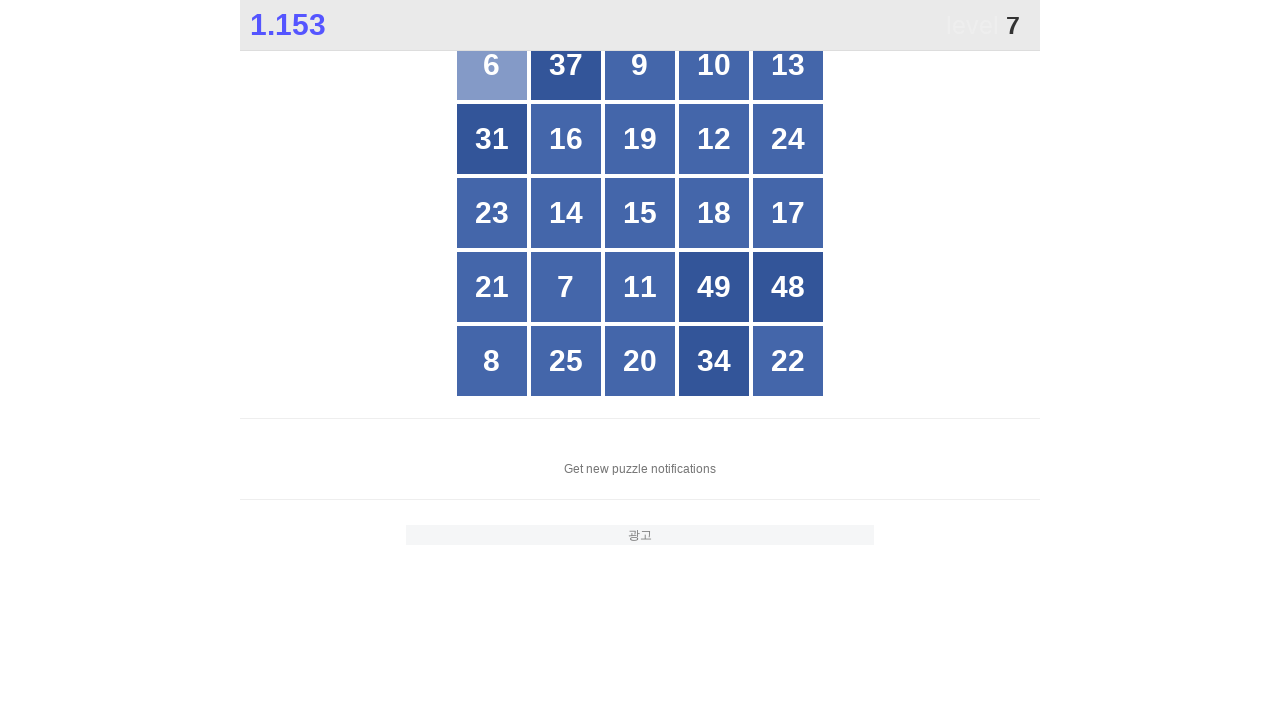

Clicked button with number 7 at (566, 287) on //*[@id="grid"]/div[text()="7"]
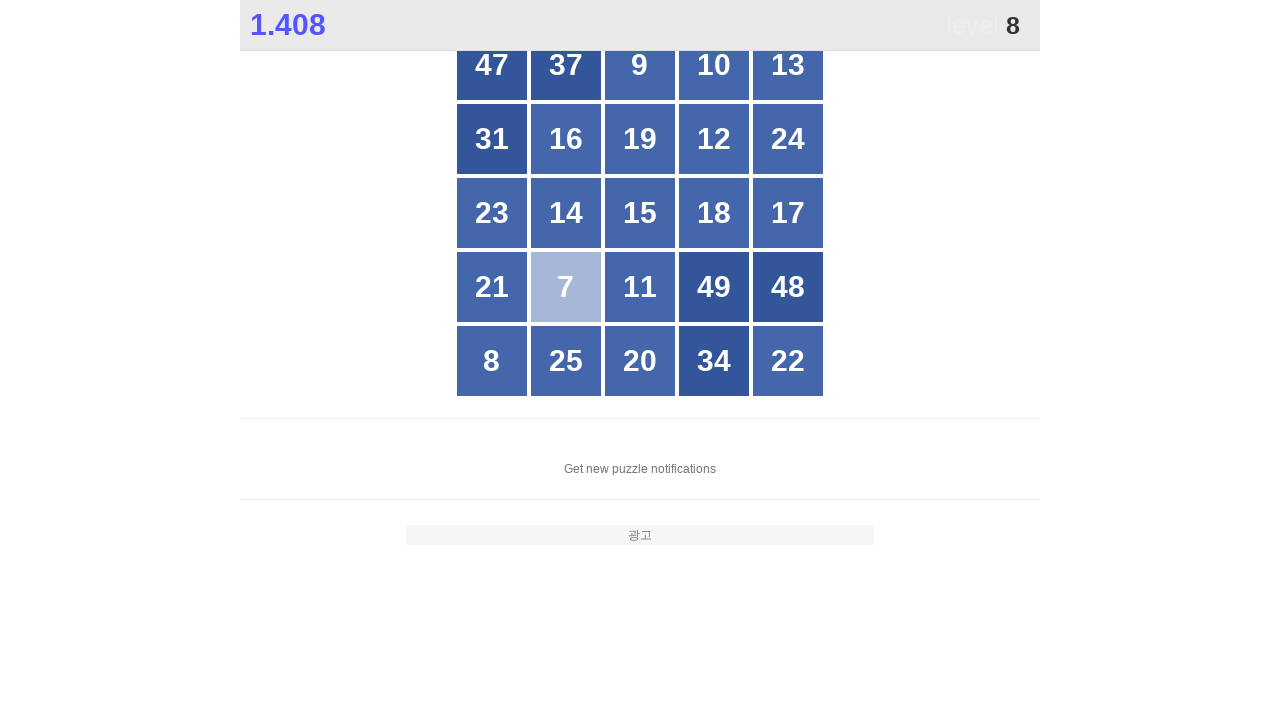

Clicked button with number 8 at (492, 361) on //*[@id="grid"]/div[text()="8"]
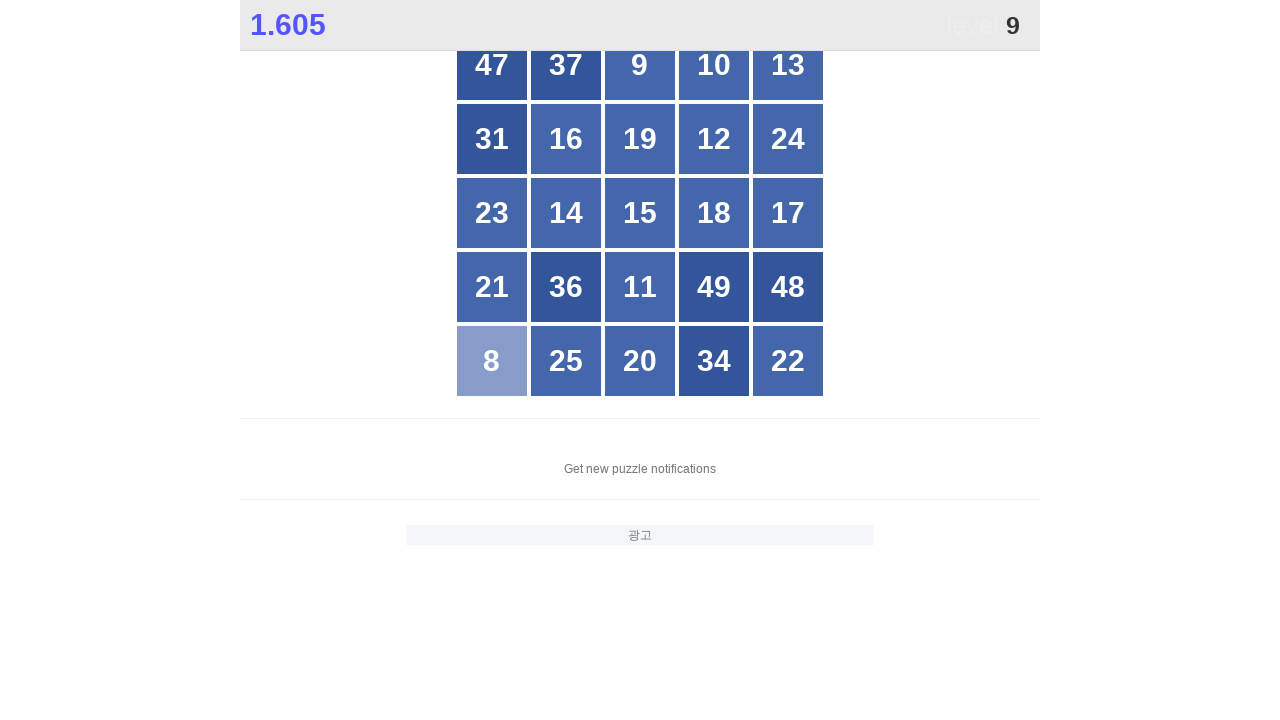

Clicked button with number 9 at (640, 65) on //*[@id="grid"]/div[text()="9"]
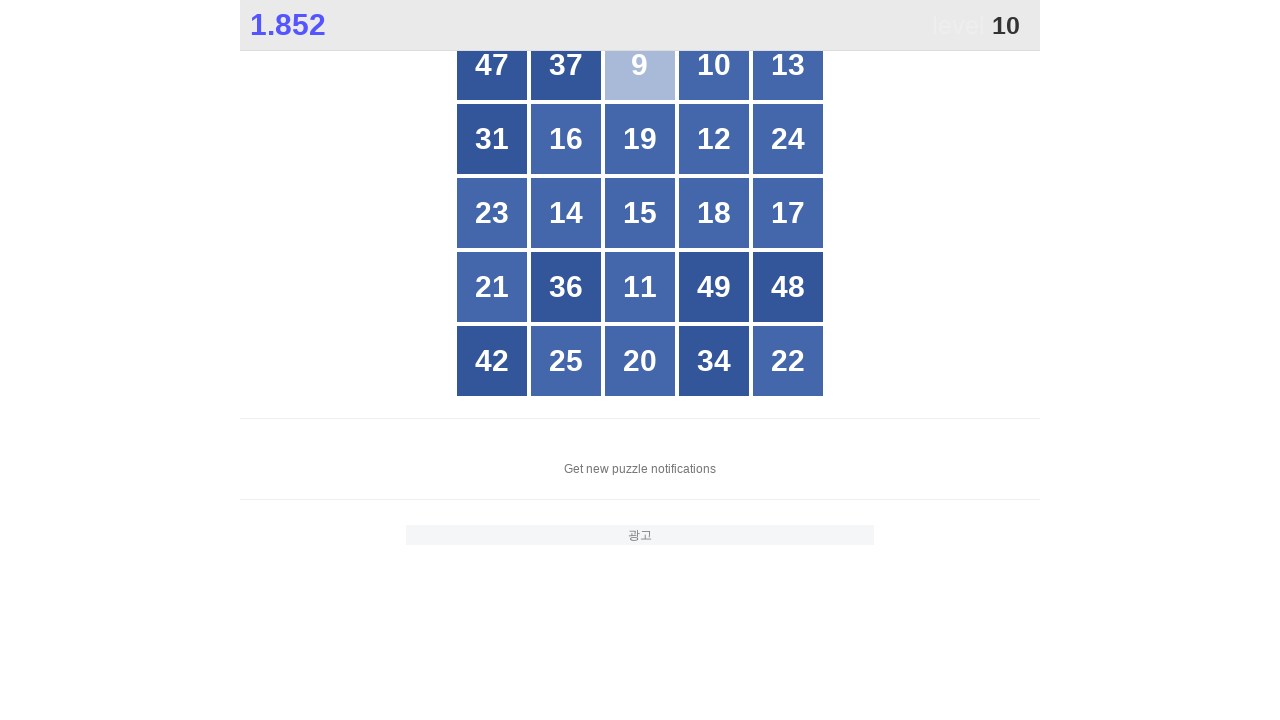

Clicked button with number 10 at (714, 65) on //*[@id="grid"]/div[text()="10"]
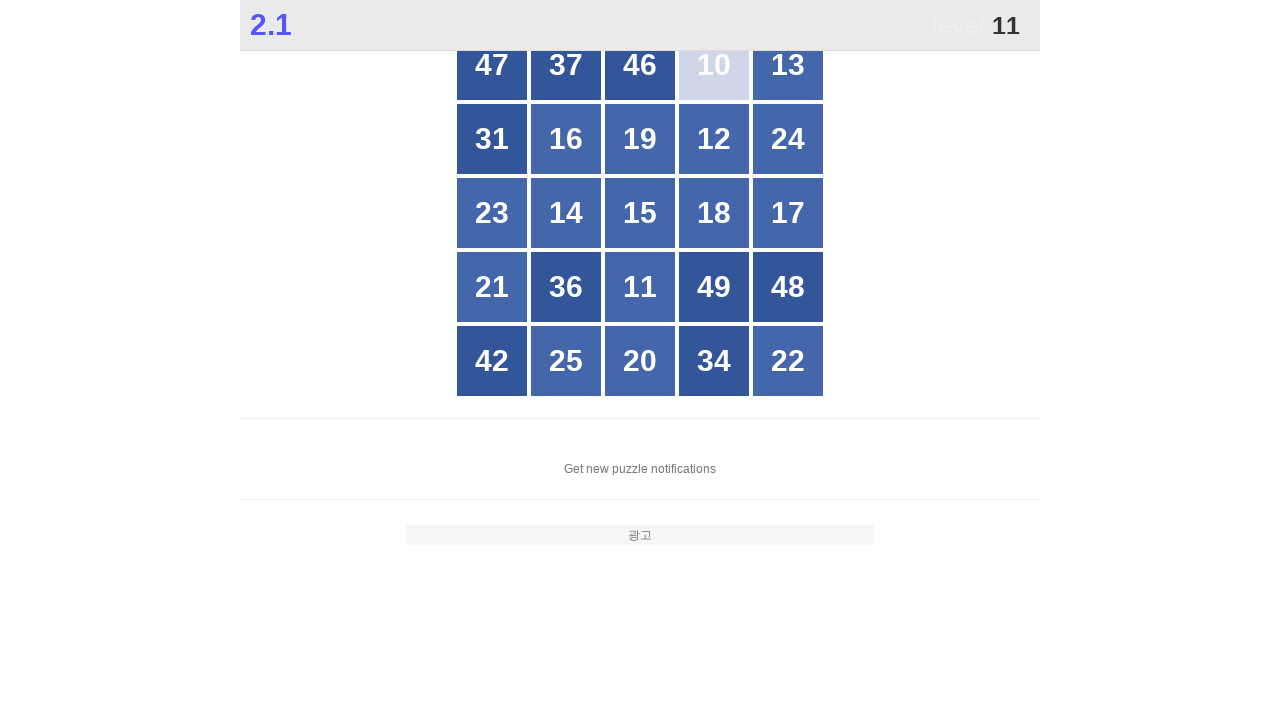

Clicked button with number 11 at (640, 287) on //*[@id="grid"]/div[text()="11"]
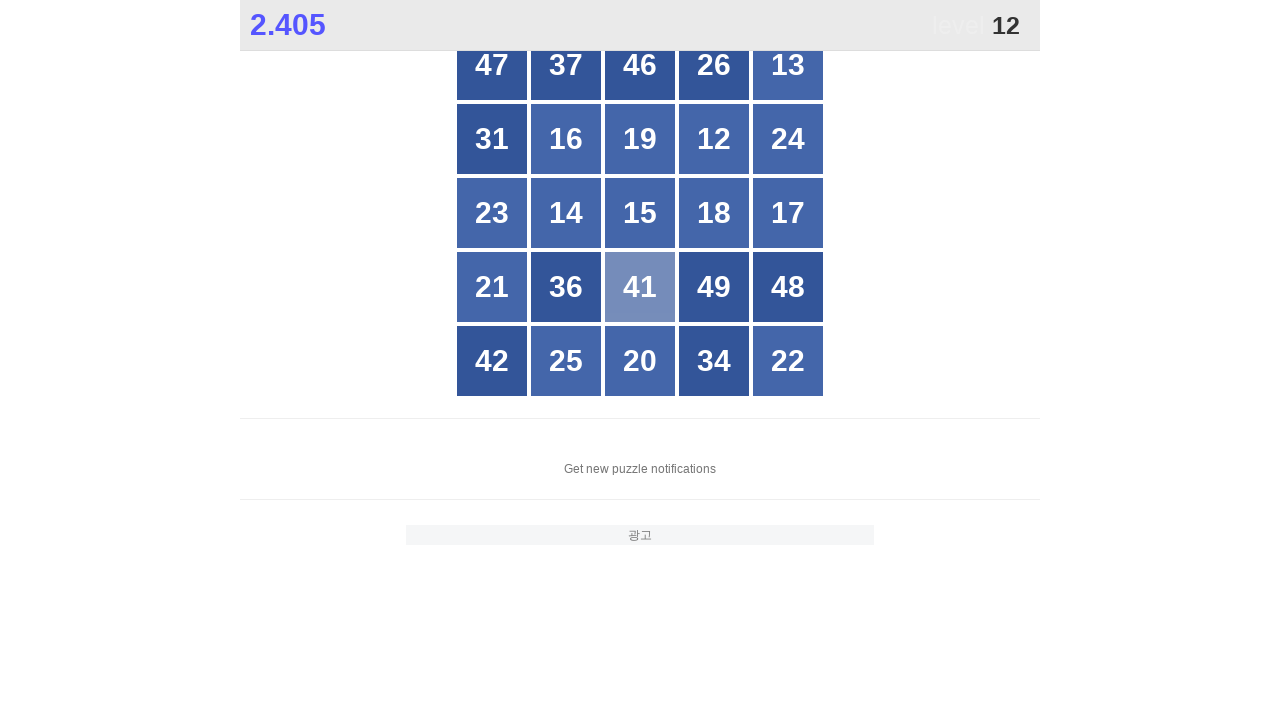

Clicked button with number 12 at (714, 139) on //*[@id="grid"]/div[text()="12"]
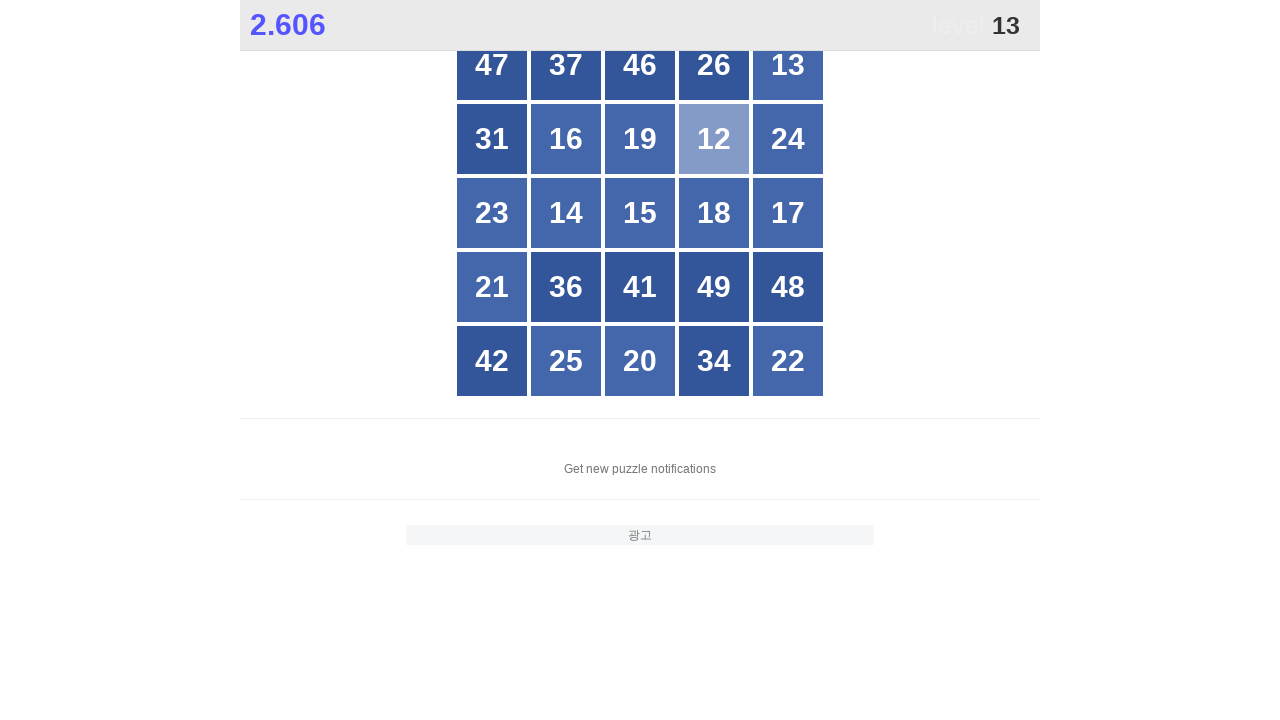

Clicked button with number 13 at (788, 65) on //*[@id="grid"]/div[text()="13"]
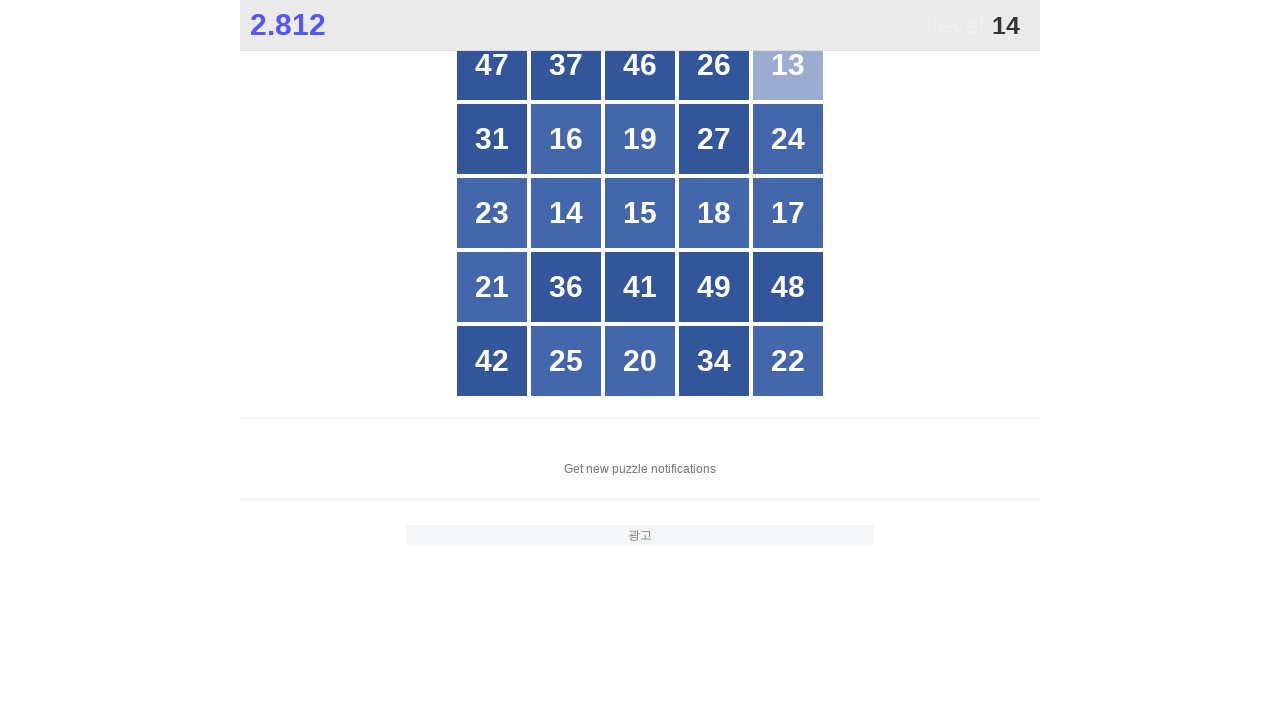

Clicked button with number 14 at (566, 213) on //*[@id="grid"]/div[text()="14"]
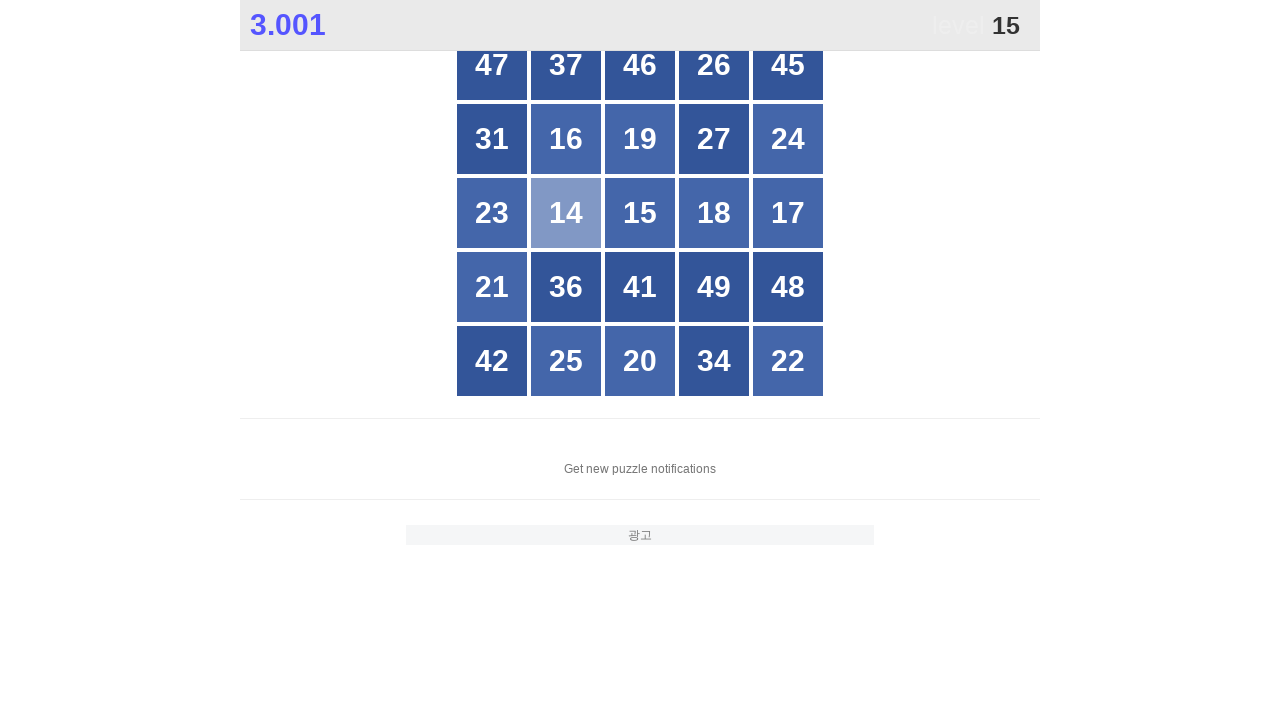

Clicked button with number 15 at (640, 213) on //*[@id="grid"]/div[text()="15"]
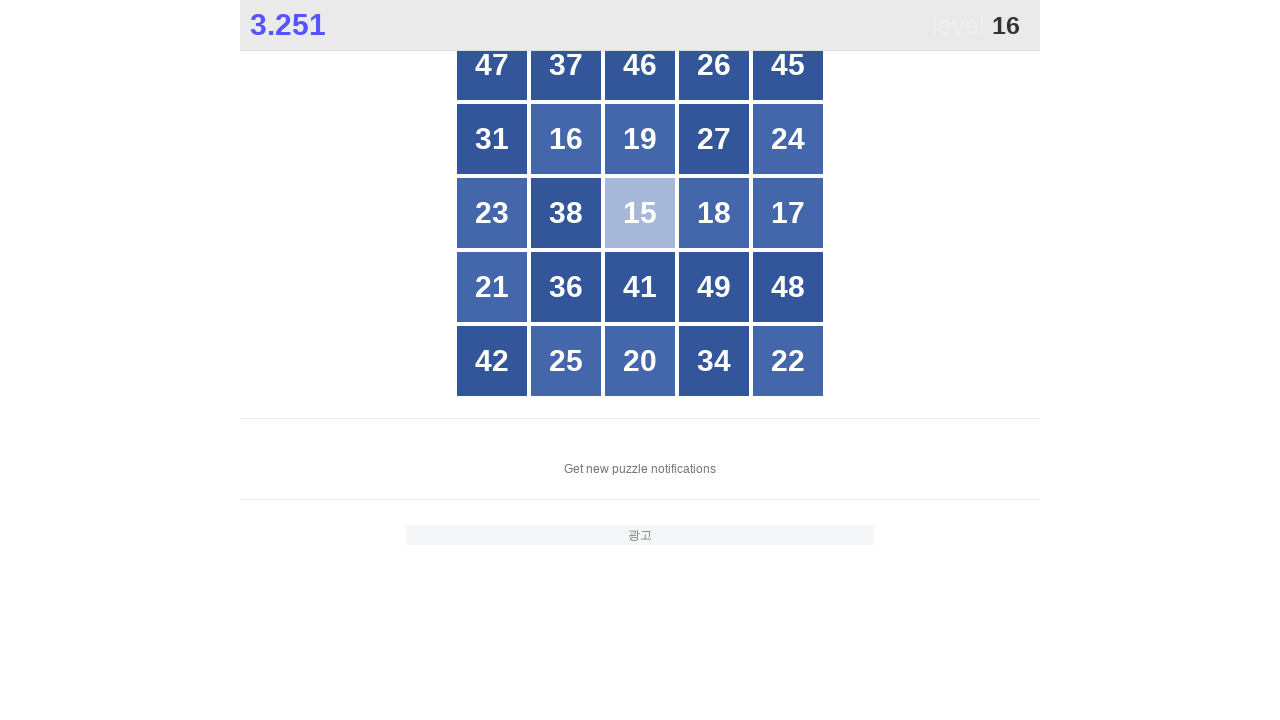

Clicked button with number 16 at (566, 139) on //*[@id="grid"]/div[text()="16"]
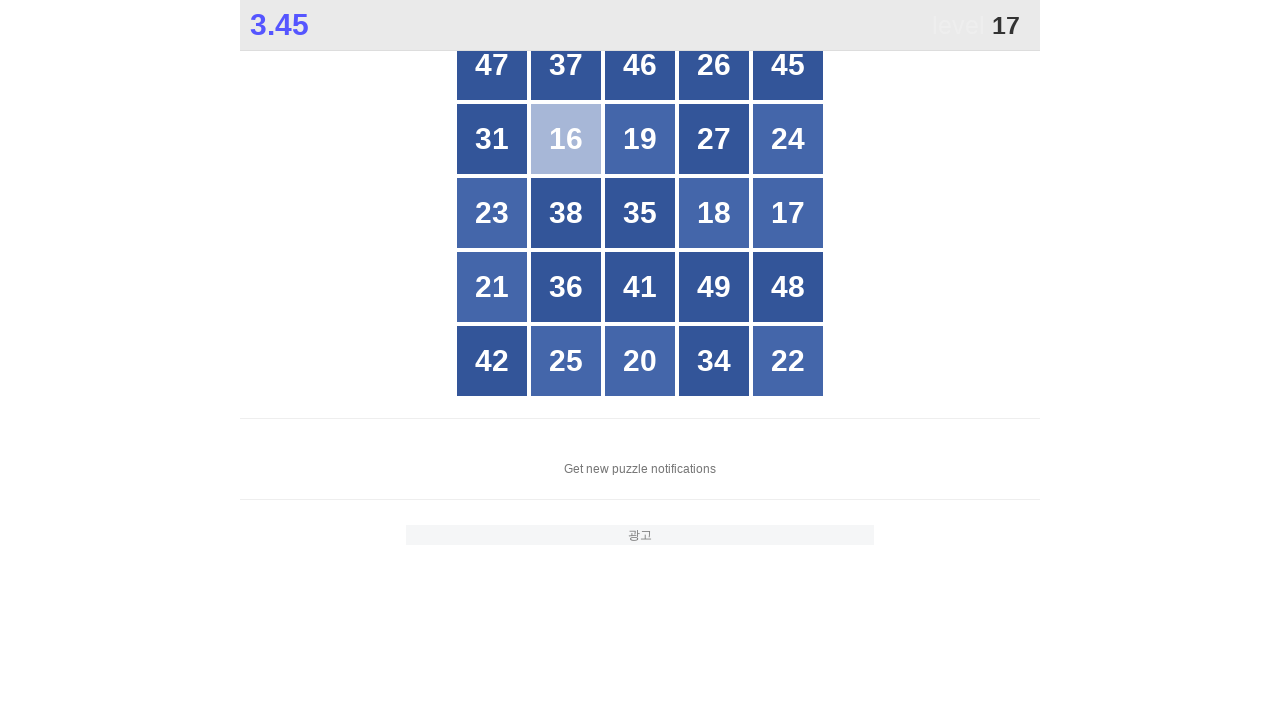

Clicked button with number 17 at (788, 213) on //*[@id="grid"]/div[text()="17"]
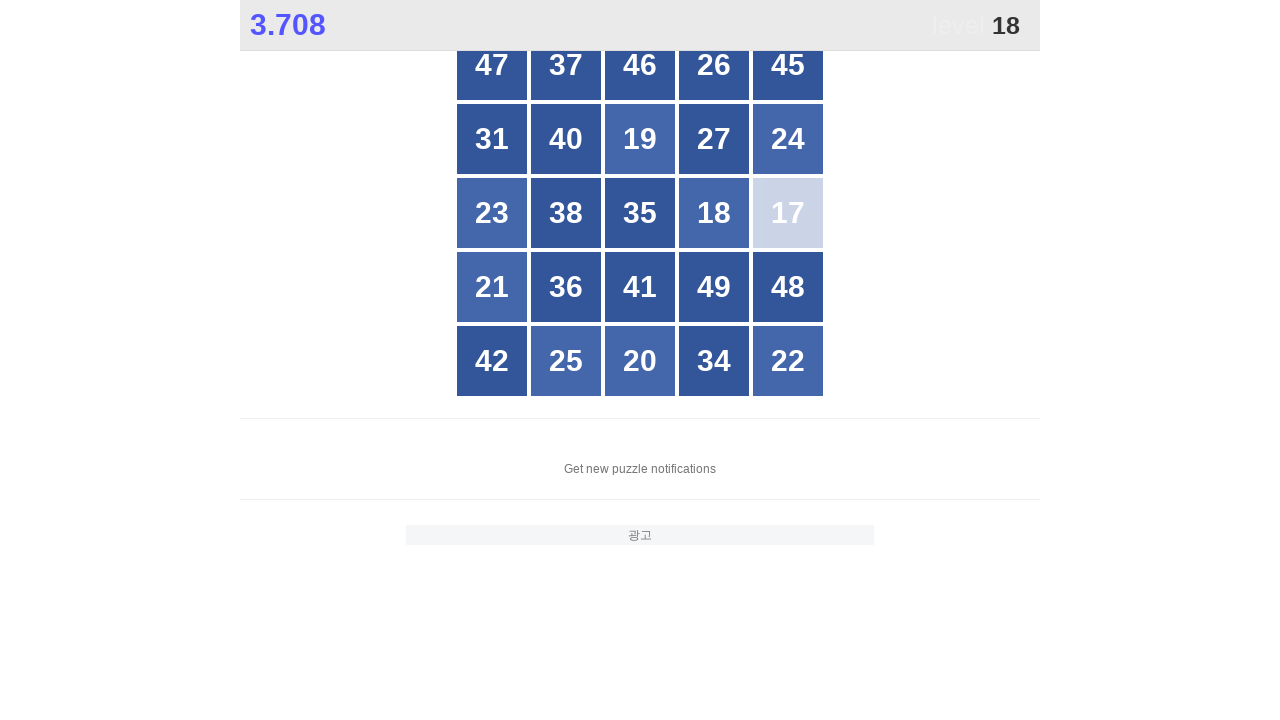

Clicked button with number 18 at (714, 213) on //*[@id="grid"]/div[text()="18"]
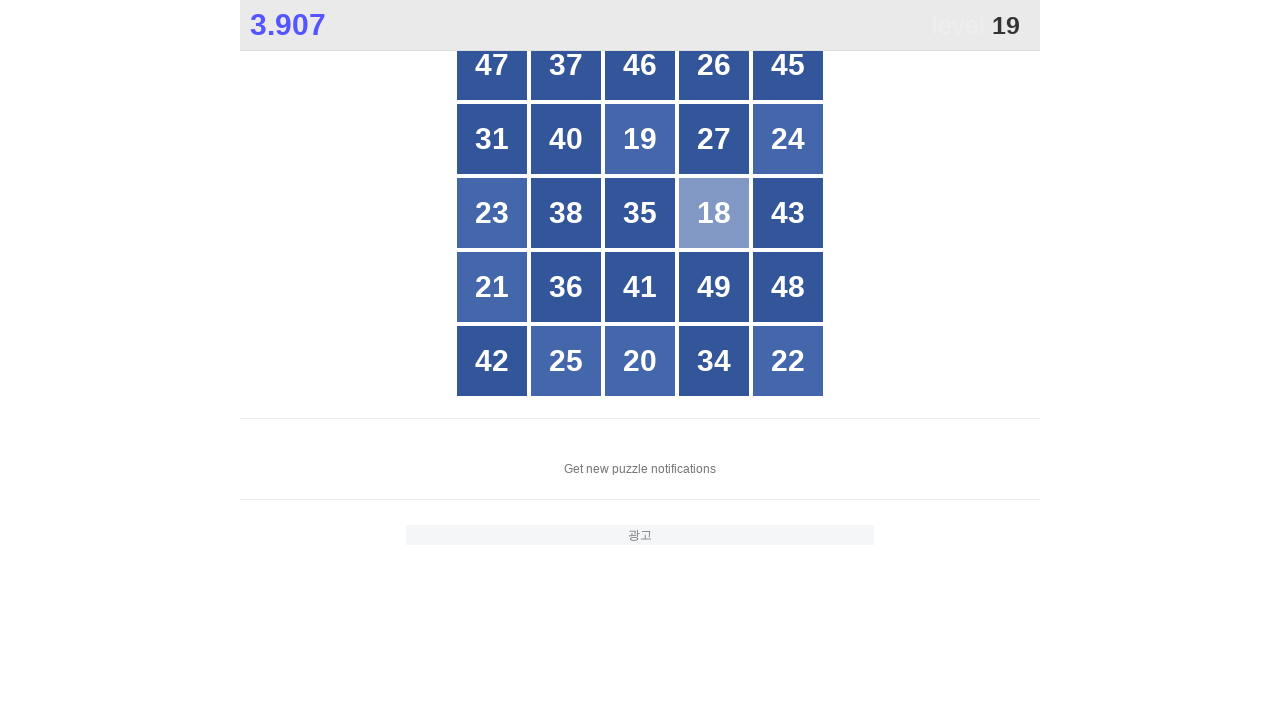

Clicked button with number 19 at (640, 139) on //*[@id="grid"]/div[text()="19"]
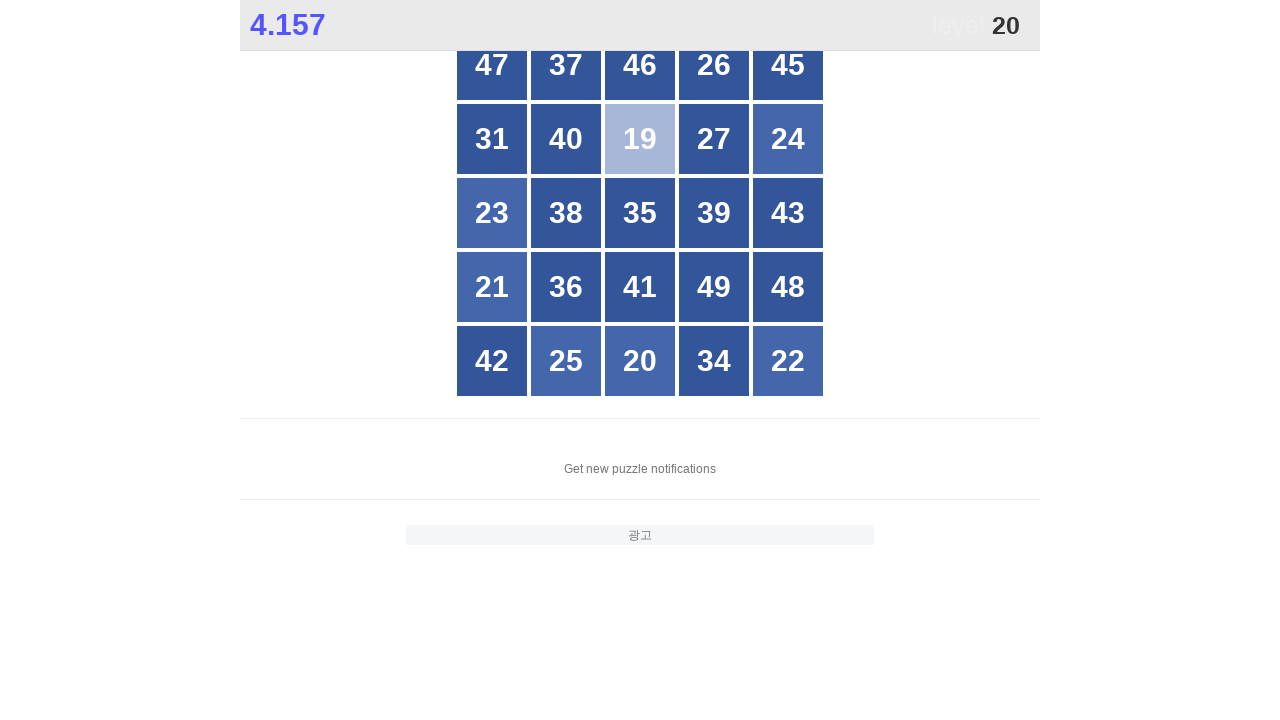

Clicked button with number 20 at (640, 361) on //*[@id="grid"]/div[text()="20"]
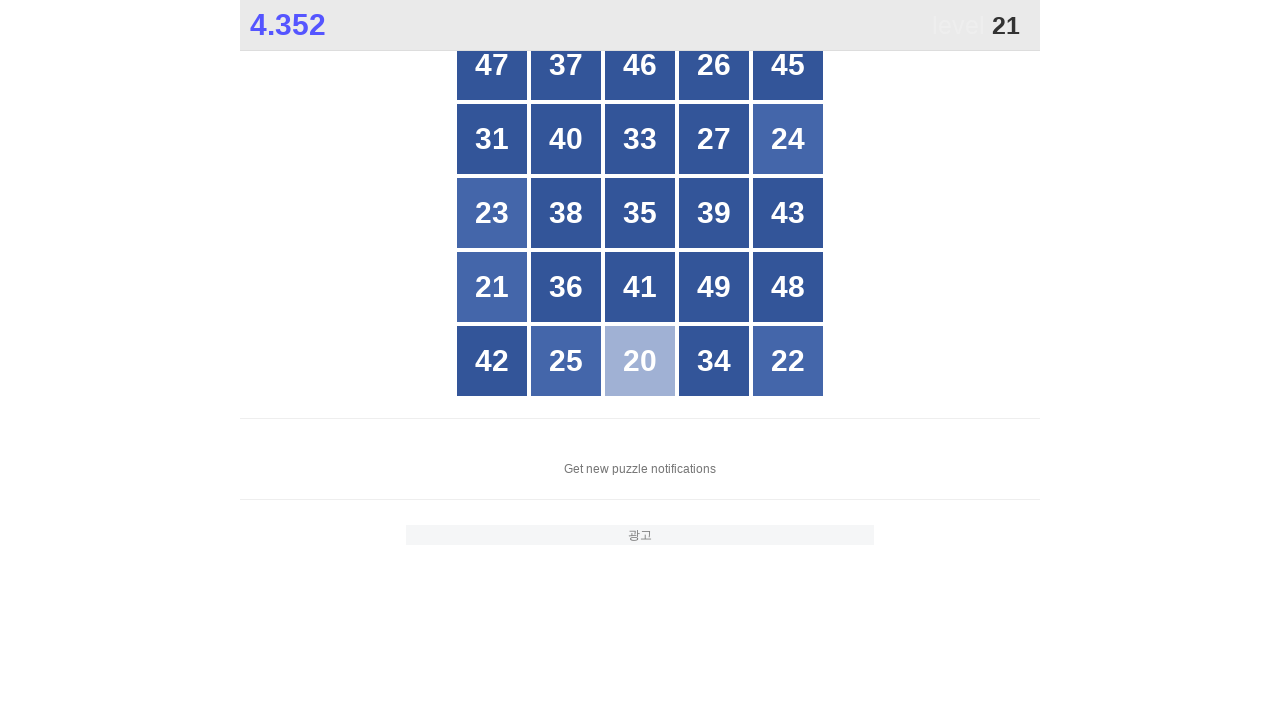

Clicked button with number 21 at (492, 287) on //*[@id="grid"]/div[text()="21"]
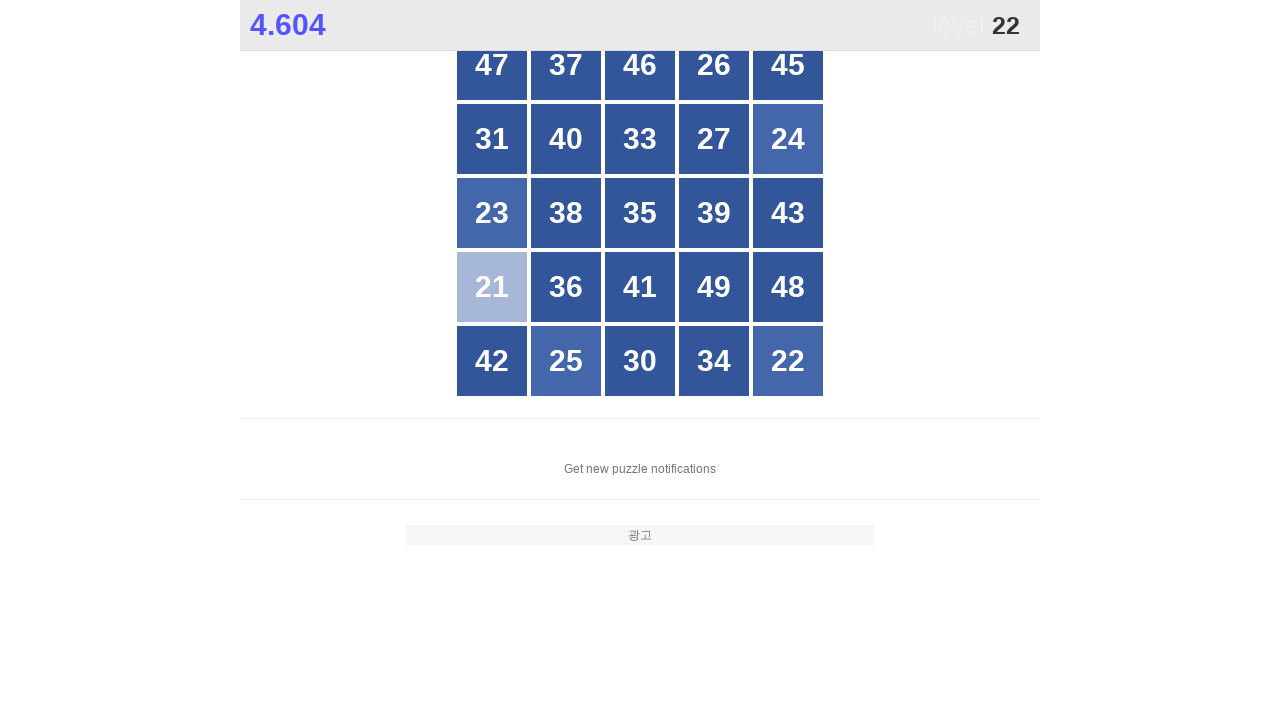

Clicked button with number 22 at (788, 361) on //*[@id="grid"]/div[text()="22"]
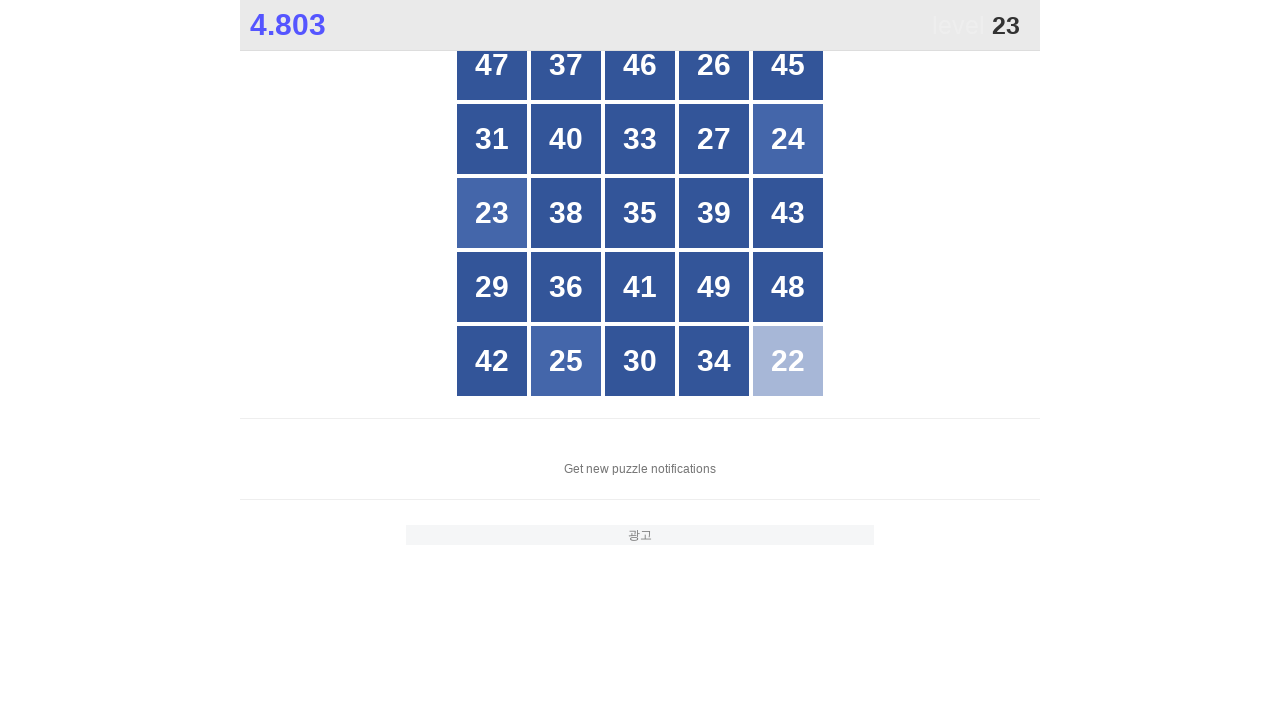

Clicked button with number 23 at (492, 213) on //*[@id="grid"]/div[text()="23"]
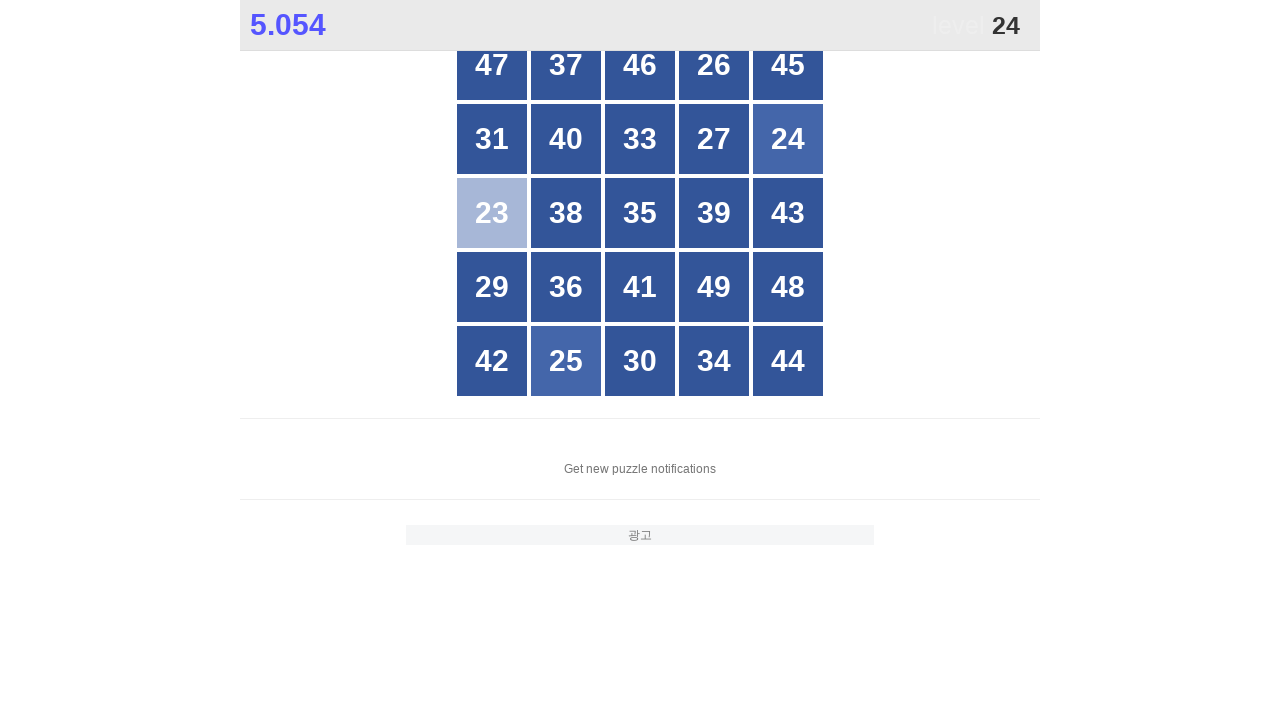

Clicked button with number 24 at (788, 139) on //*[@id="grid"]/div[text()="24"]
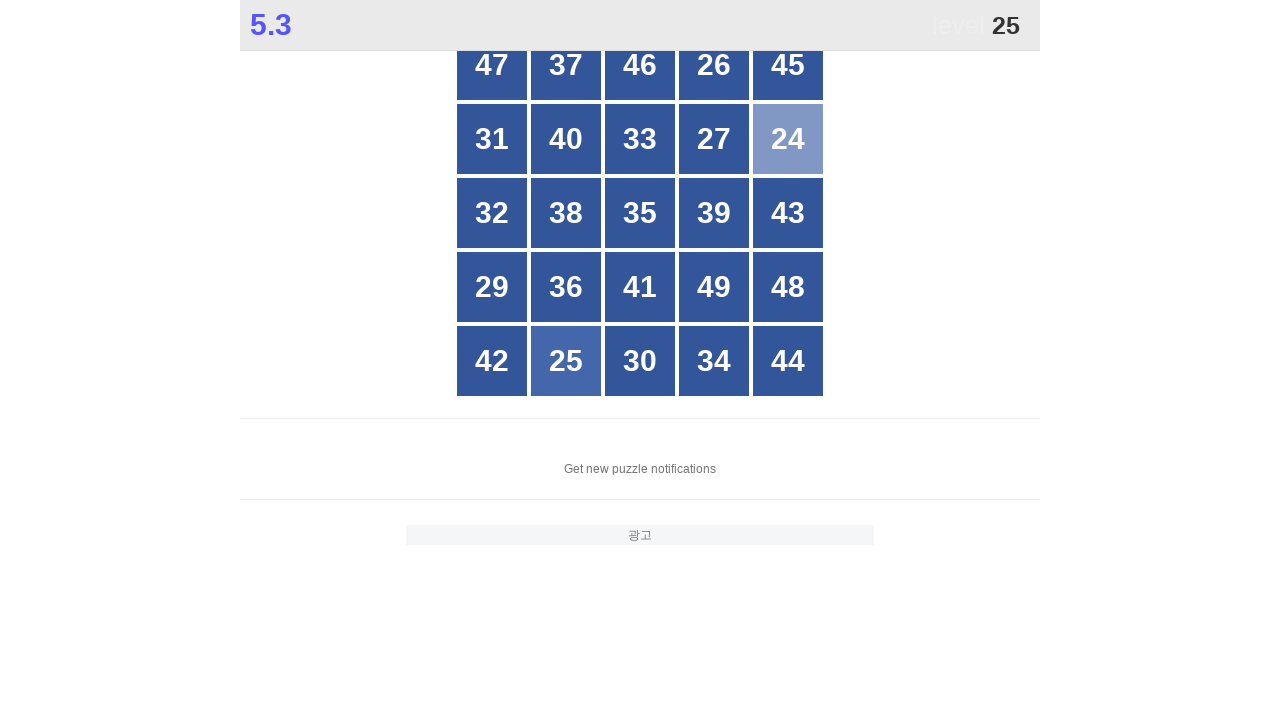

Clicked button with number 25 at (566, 361) on //*[@id="grid"]/div[text()="25"]
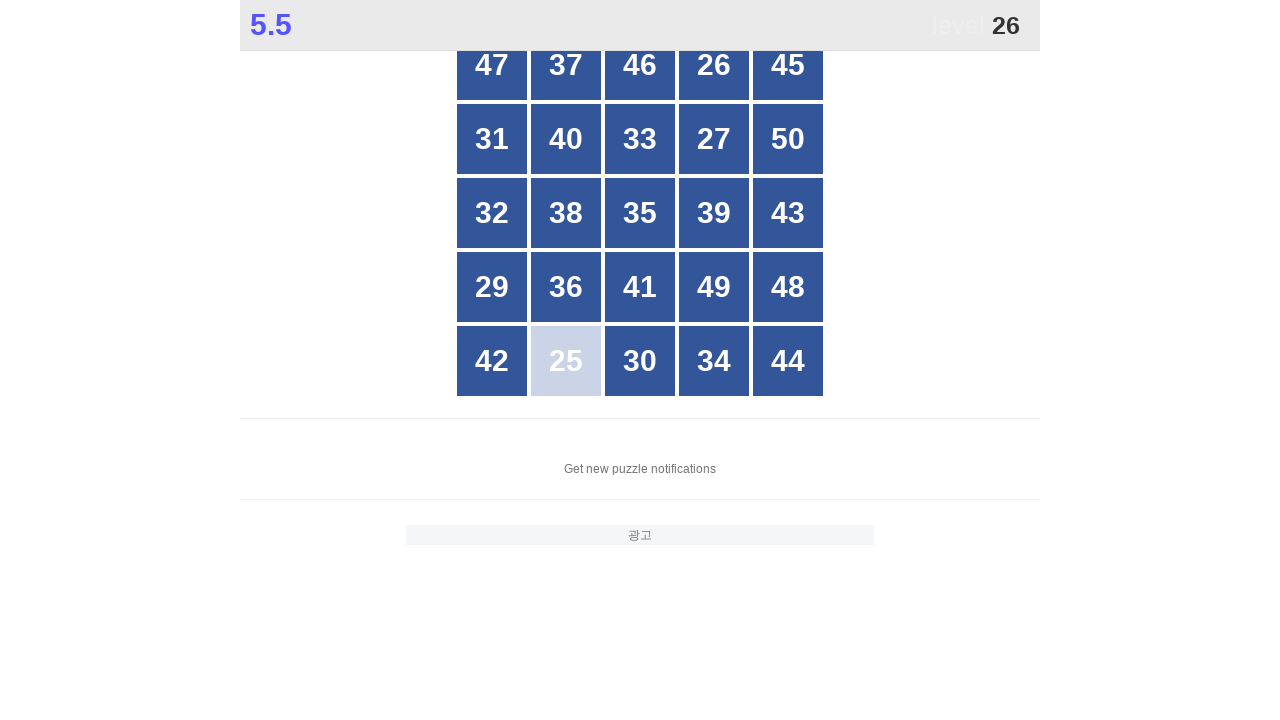

Clicked button with number 26 at (714, 65) on //*[@id="grid"]/div[text()="26"]
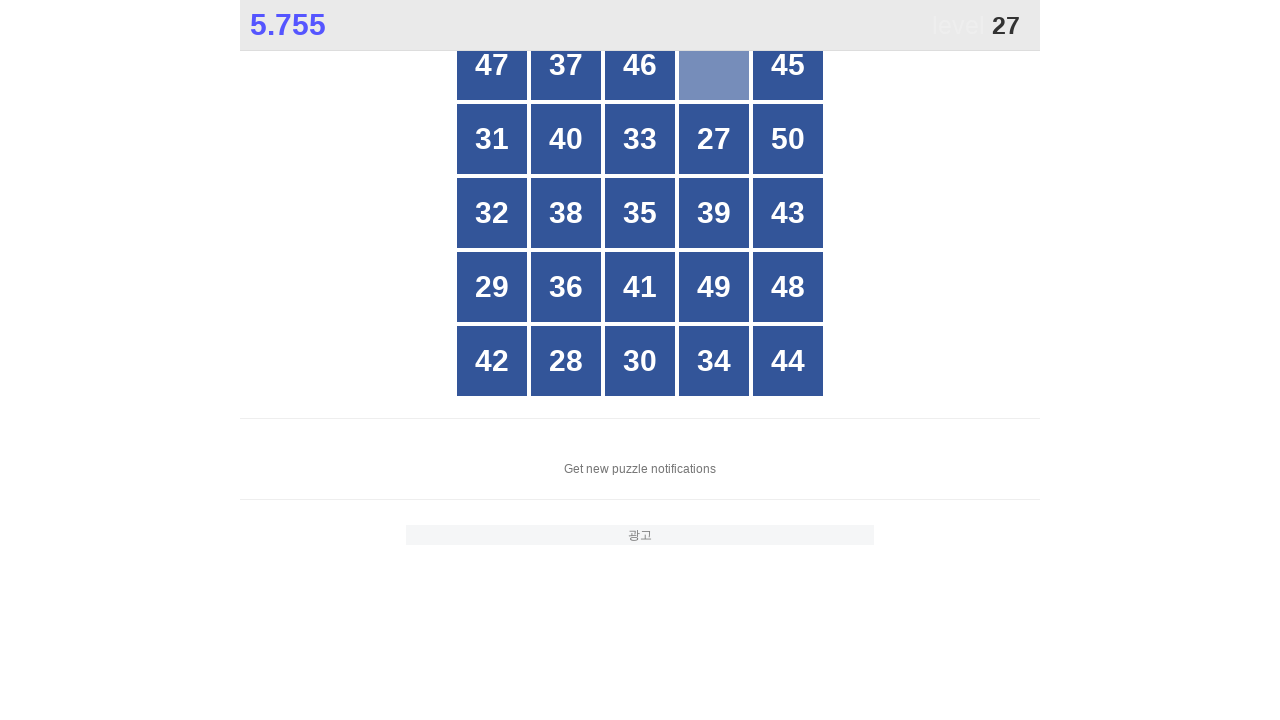

Clicked button with number 27 at (714, 139) on //*[@id="grid"]/div[text()="27"]
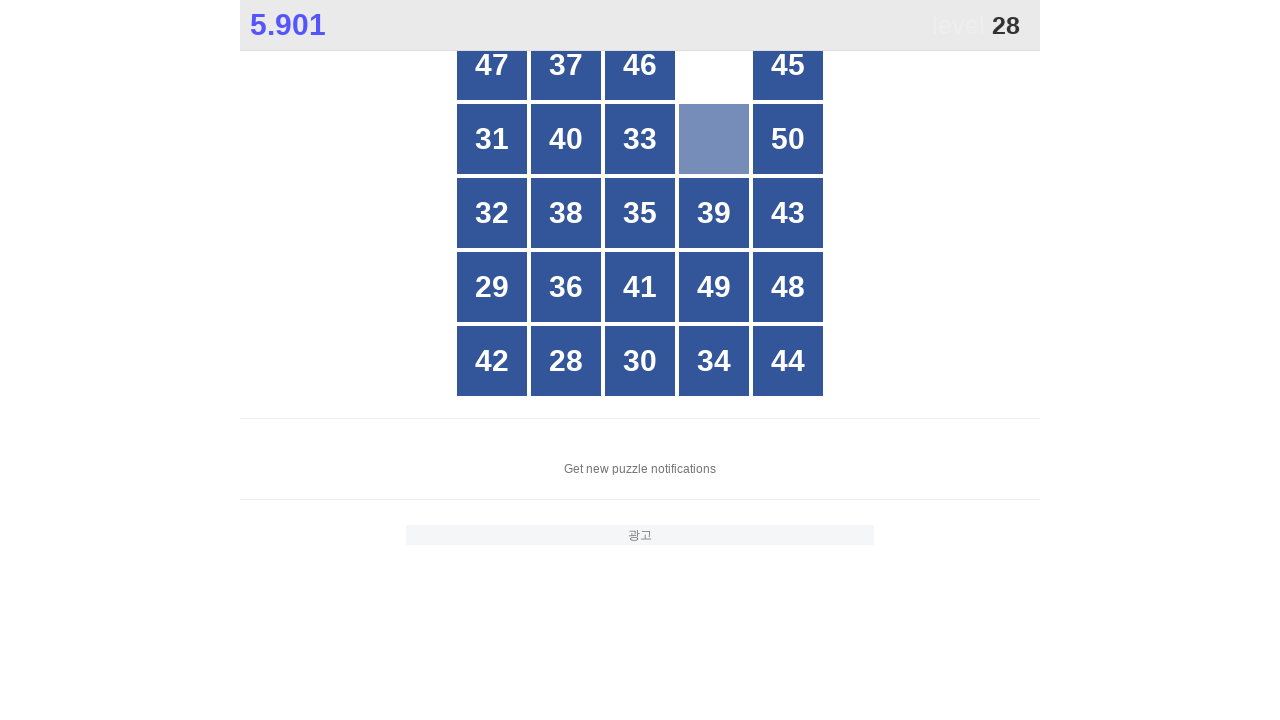

Clicked button with number 28 at (566, 361) on //*[@id="grid"]/div[text()="28"]
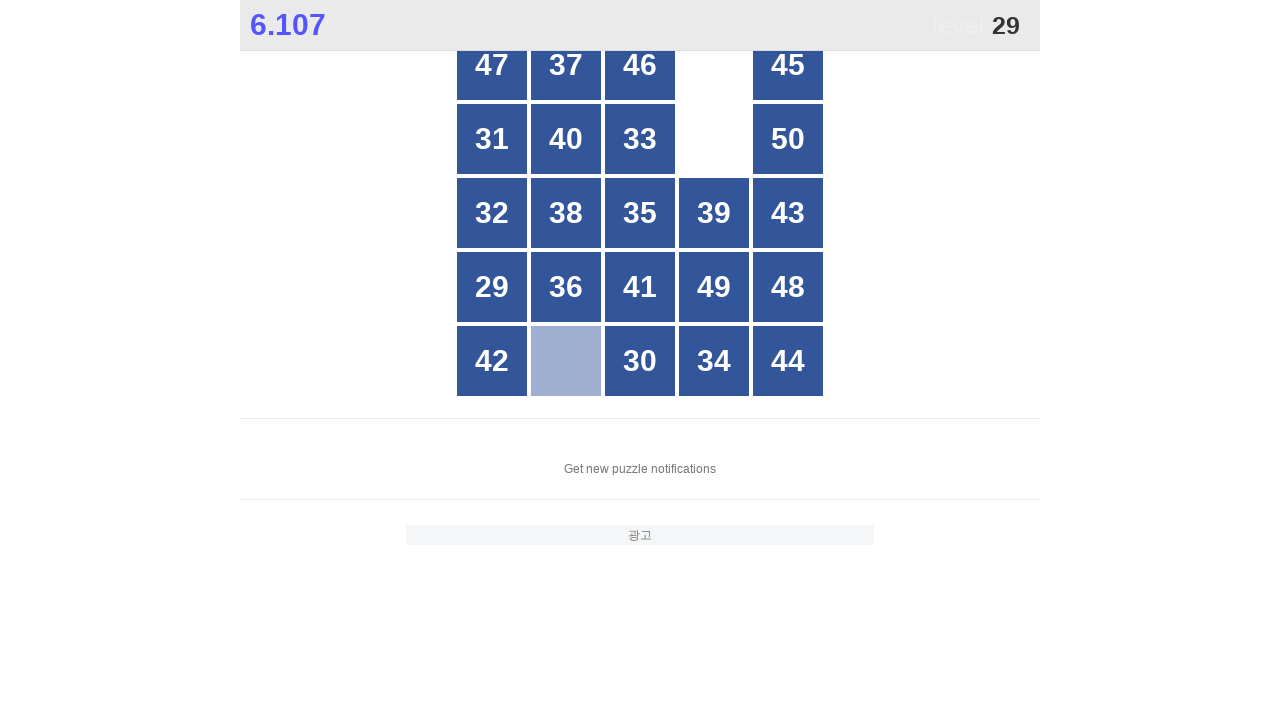

Clicked button with number 29 at (492, 287) on //*[@id="grid"]/div[text()="29"]
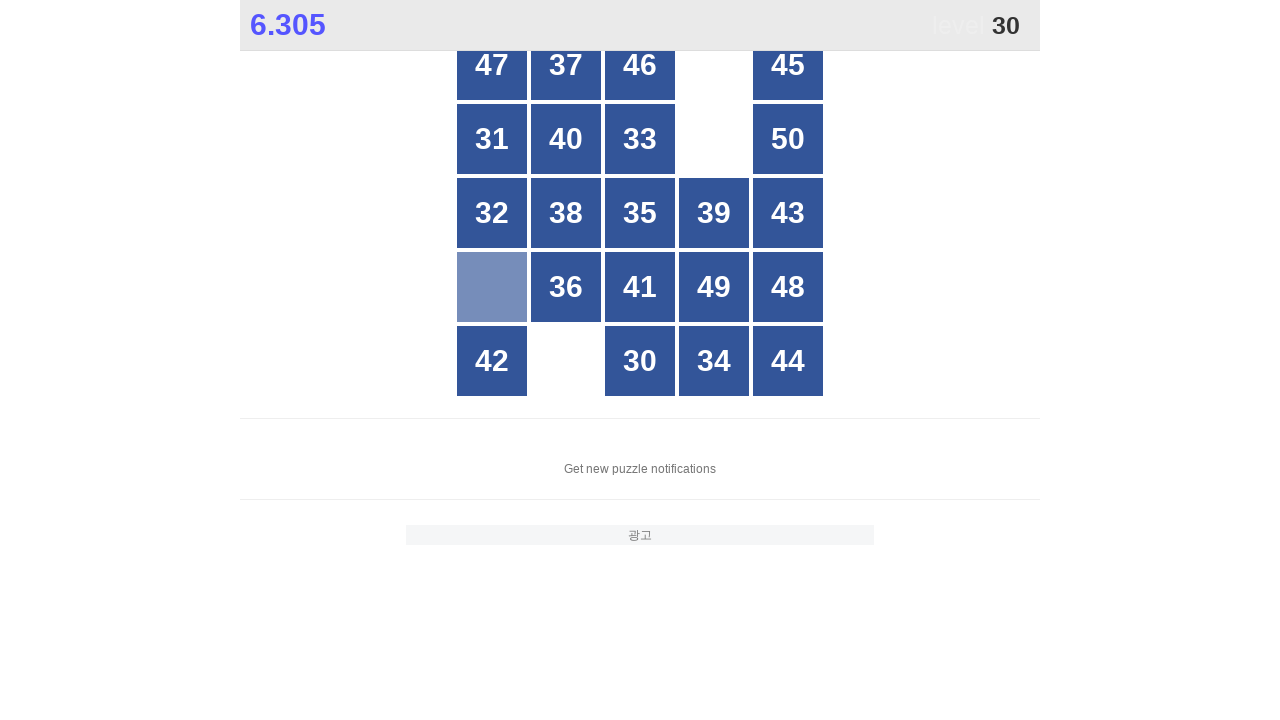

Clicked button with number 30 at (640, 361) on //*[@id="grid"]/div[text()="30"]
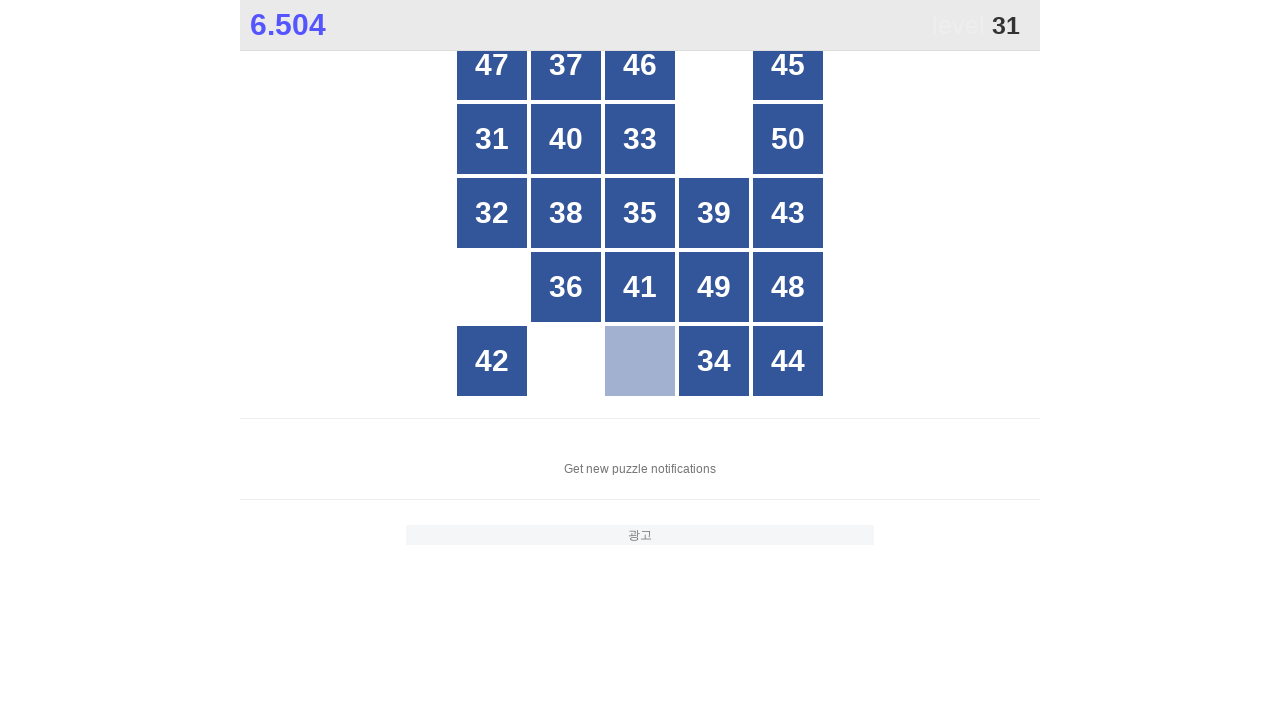

Clicked button with number 31 at (492, 139) on //*[@id="grid"]/div[text()="31"]
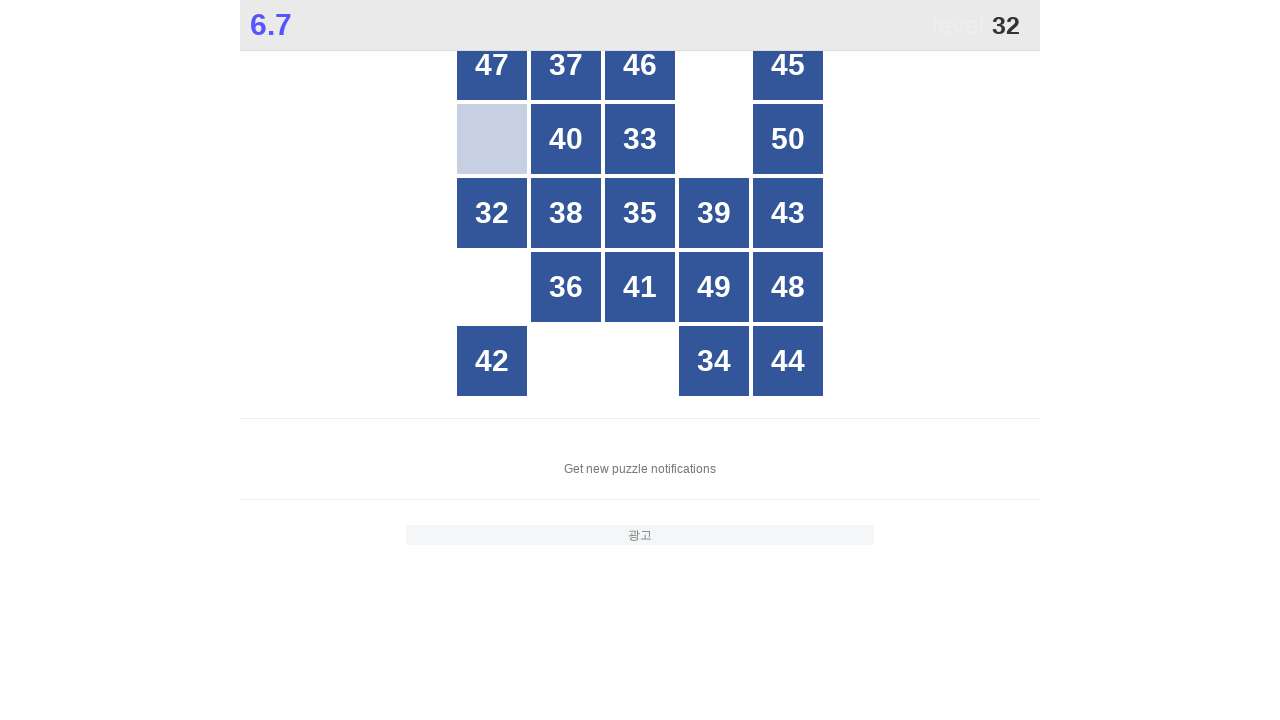

Clicked button with number 32 at (492, 213) on //*[@id="grid"]/div[text()="32"]
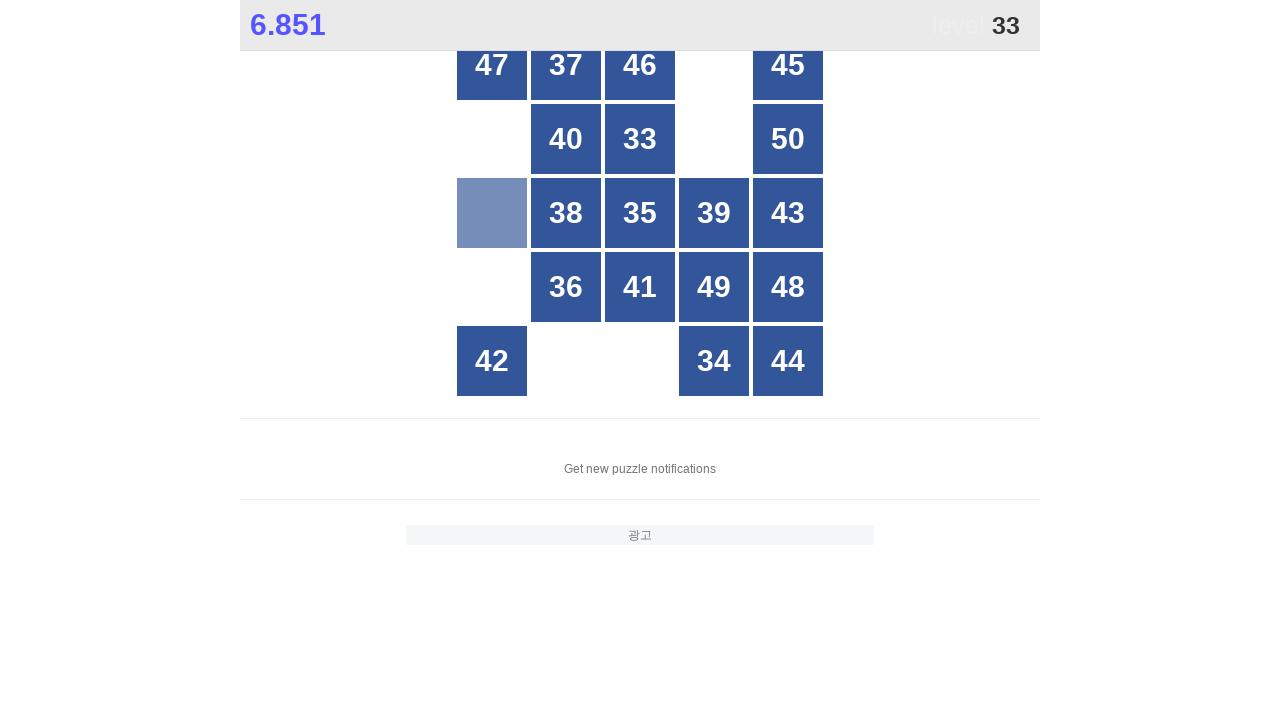

Clicked button with number 33 at (640, 139) on //*[@id="grid"]/div[text()="33"]
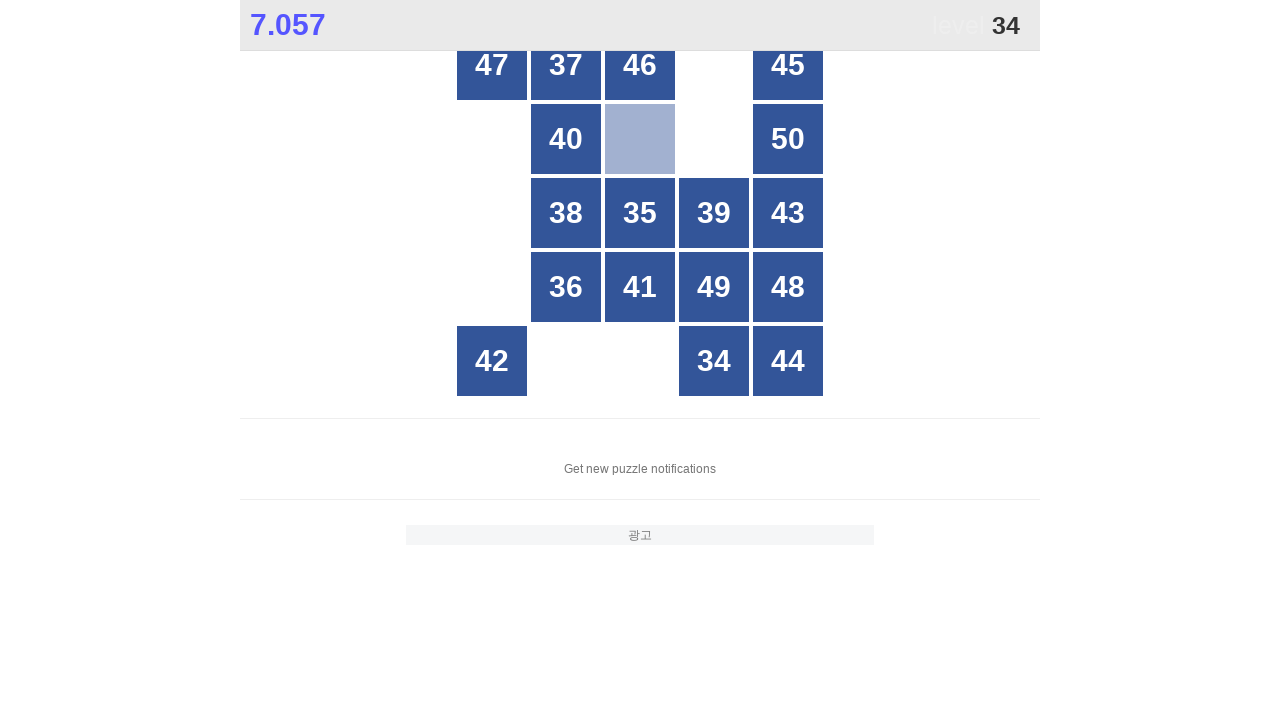

Clicked button with number 34 at (714, 361) on //*[@id="grid"]/div[text()="34"]
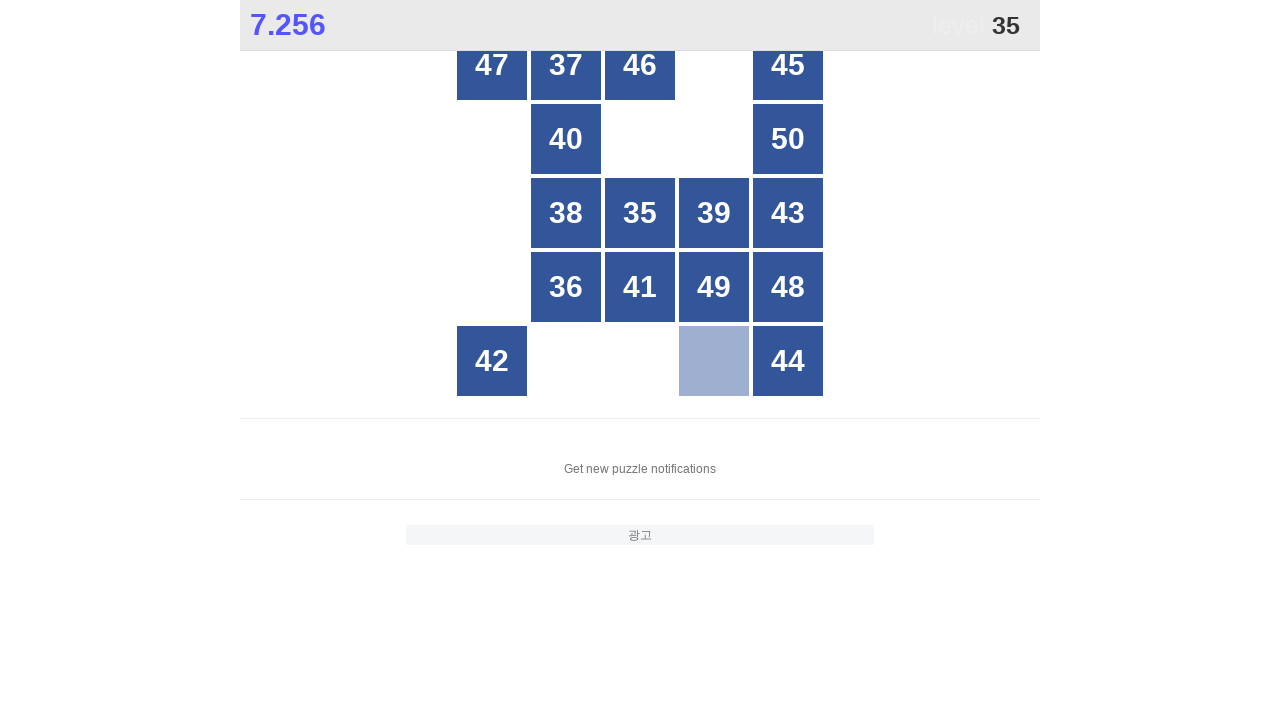

Clicked button with number 35 at (640, 213) on //*[@id="grid"]/div[text()="35"]
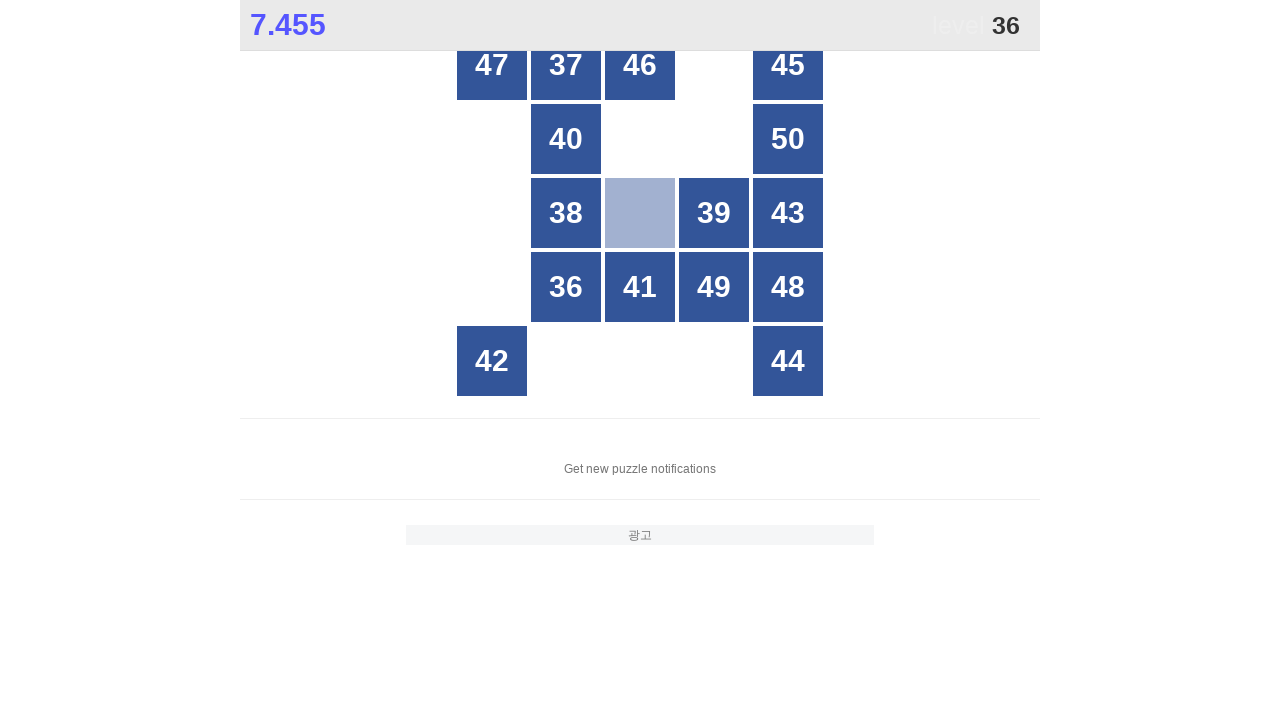

Clicked button with number 36 at (566, 287) on //*[@id="grid"]/div[text()="36"]
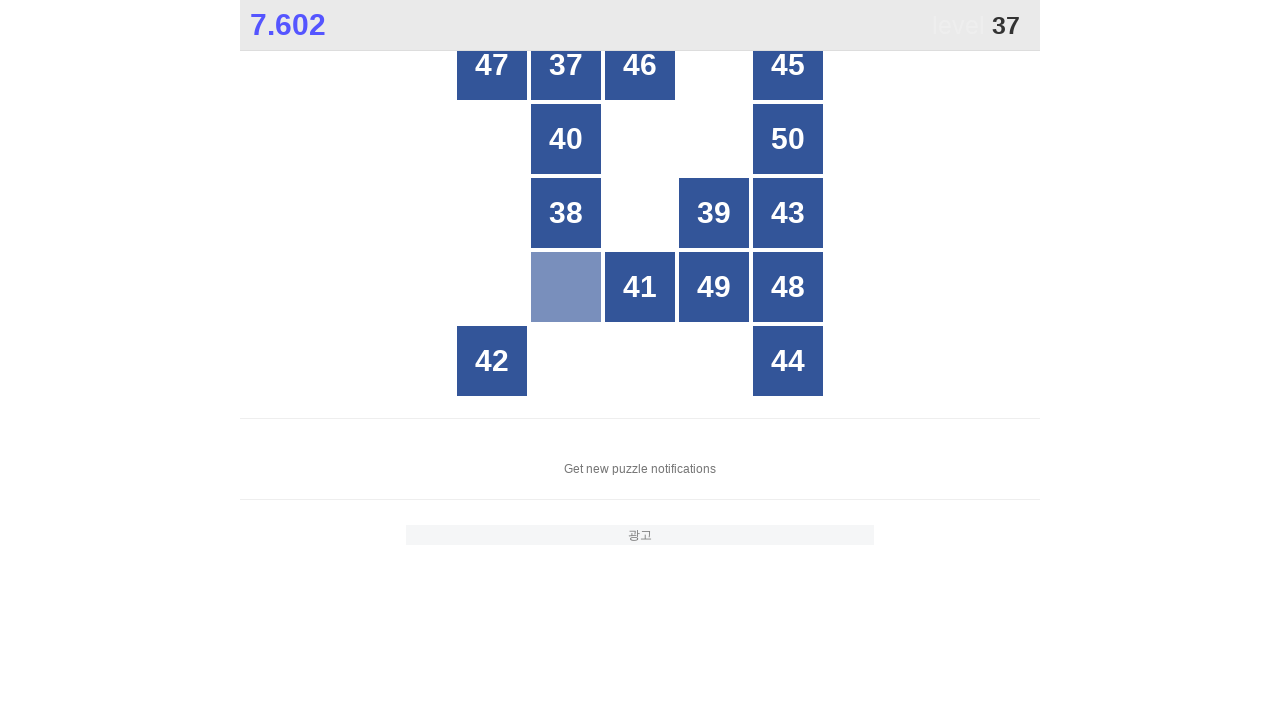

Clicked button with number 37 at (566, 65) on //*[@id="grid"]/div[text()="37"]
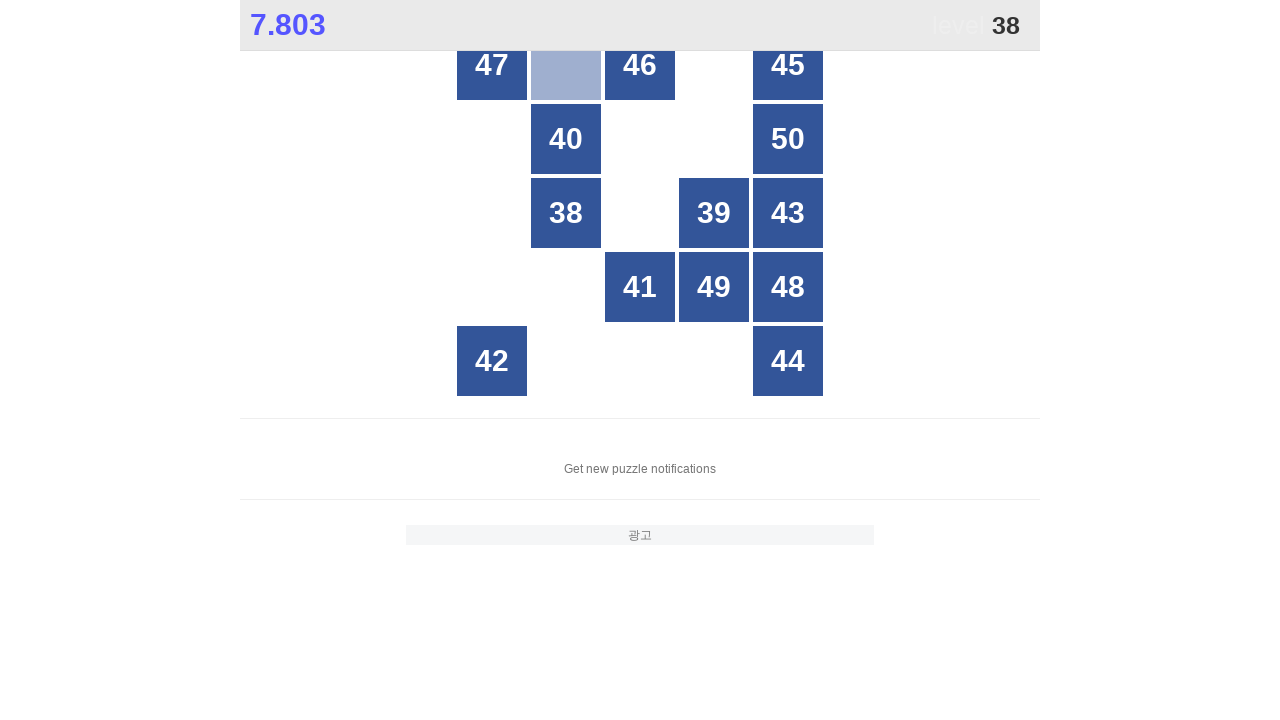

Clicked button with number 38 at (566, 213) on //*[@id="grid"]/div[text()="38"]
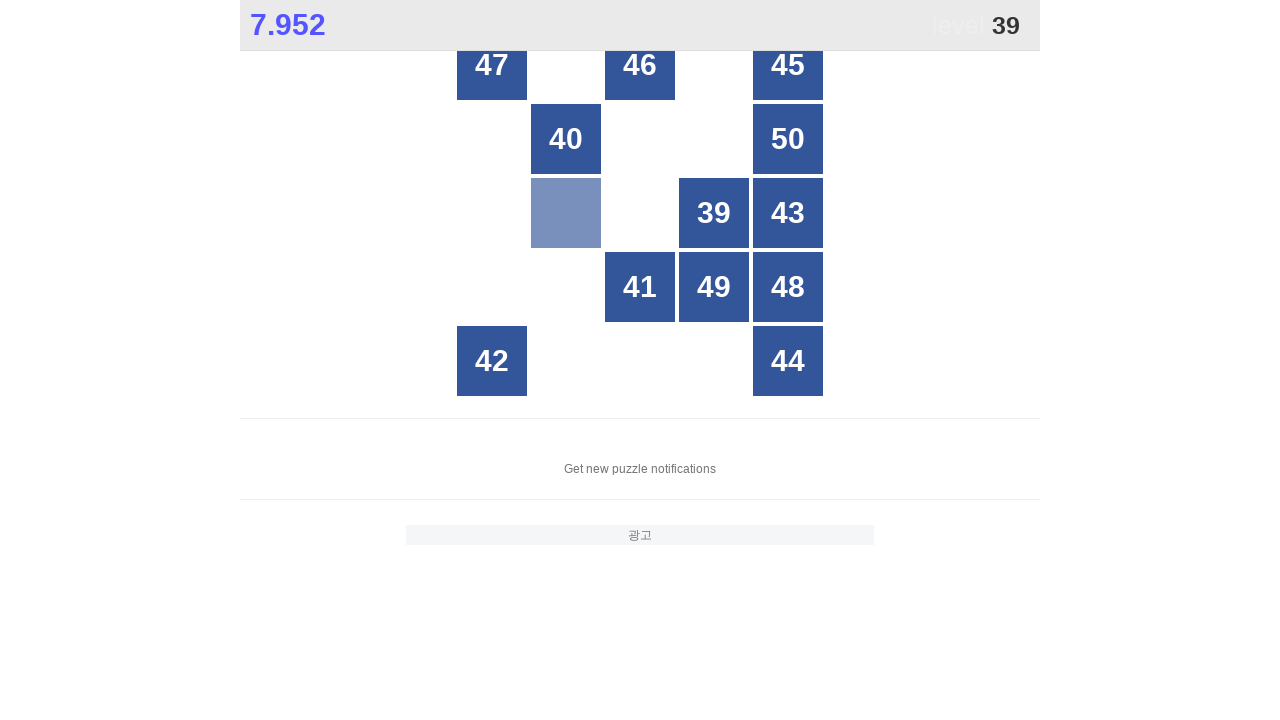

Clicked button with number 39 at (714, 213) on //*[@id="grid"]/div[text()="39"]
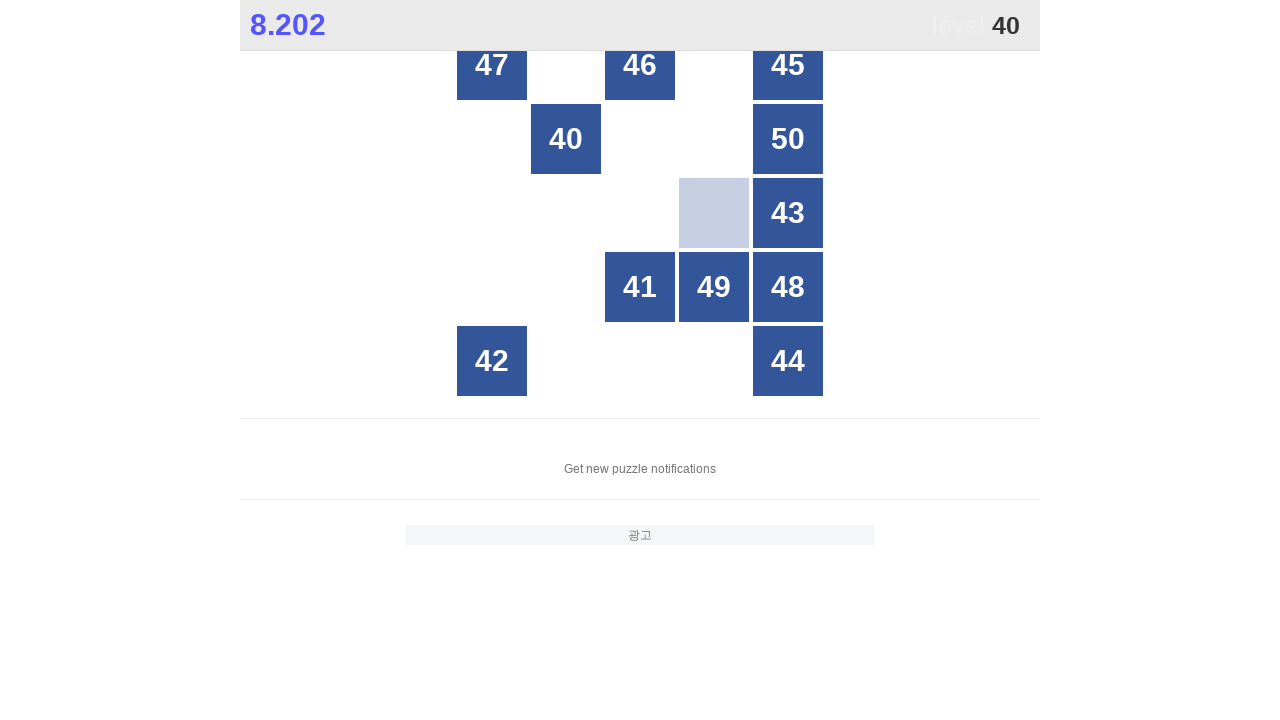

Clicked button with number 40 at (566, 139) on //*[@id="grid"]/div[text()="40"]
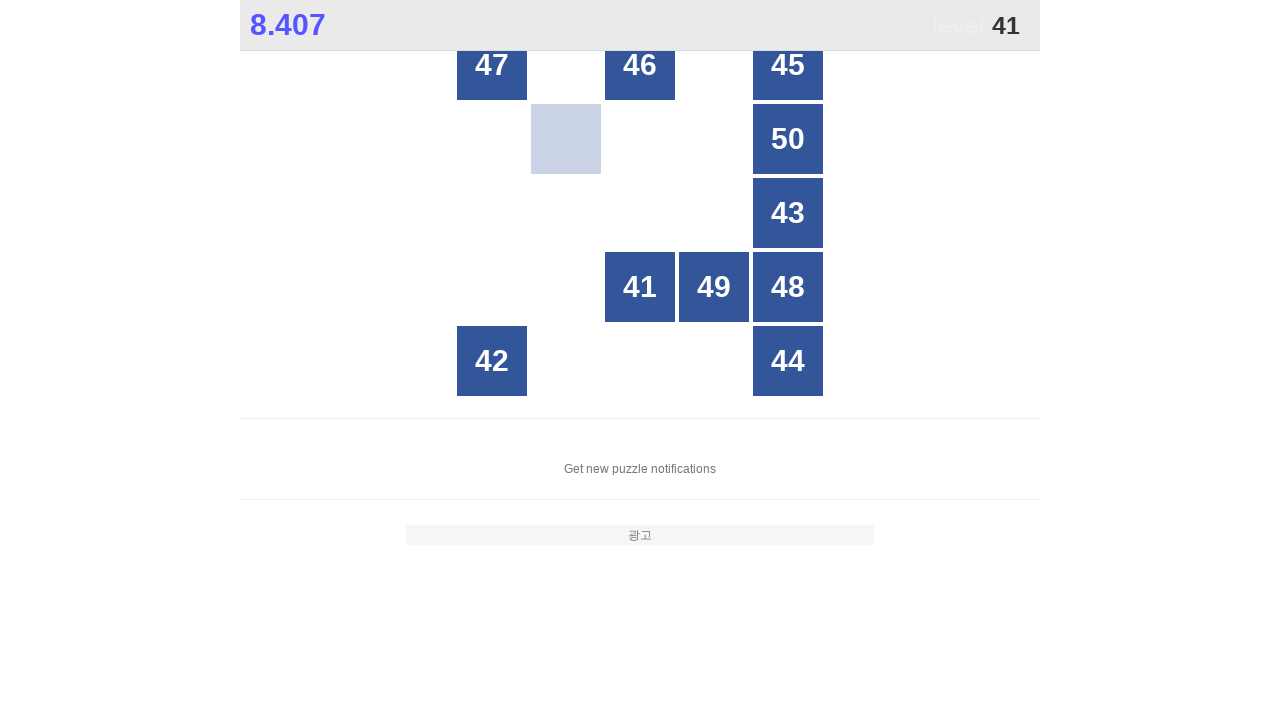

Clicked button with number 41 at (640, 287) on //*[@id="grid"]/div[text()="41"]
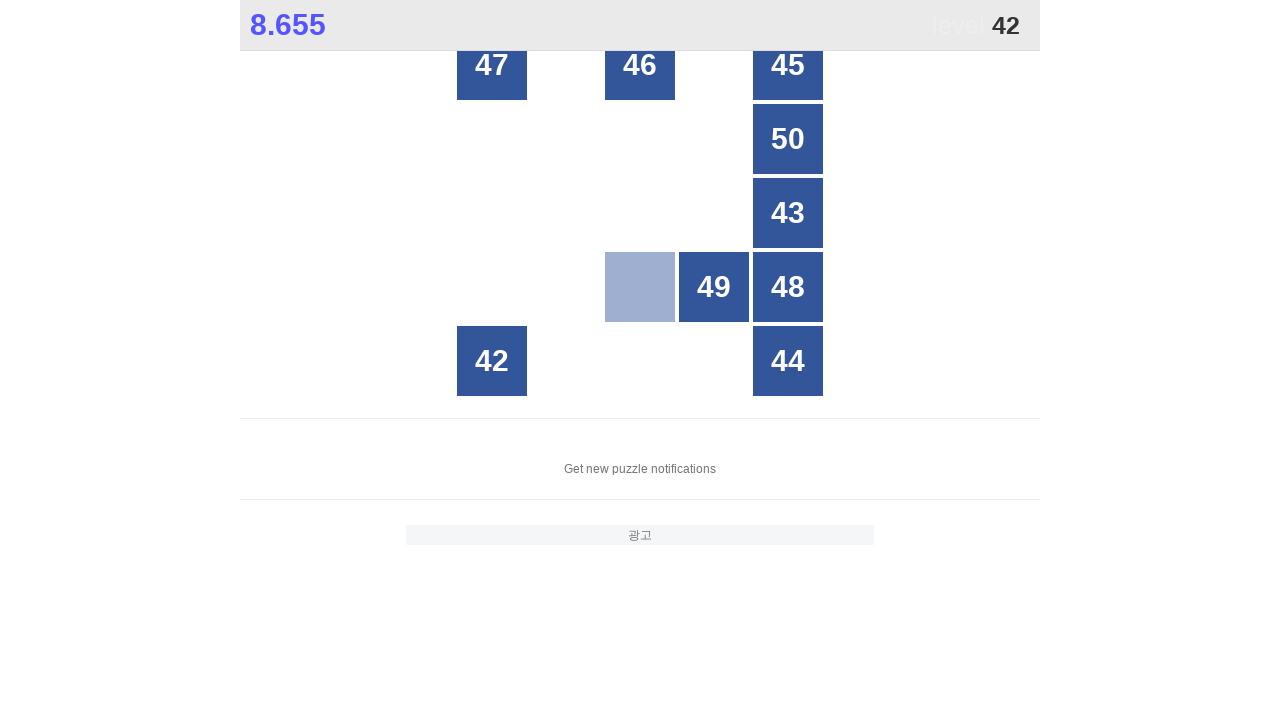

Clicked button with number 42 at (492, 361) on //*[@id="grid"]/div[text()="42"]
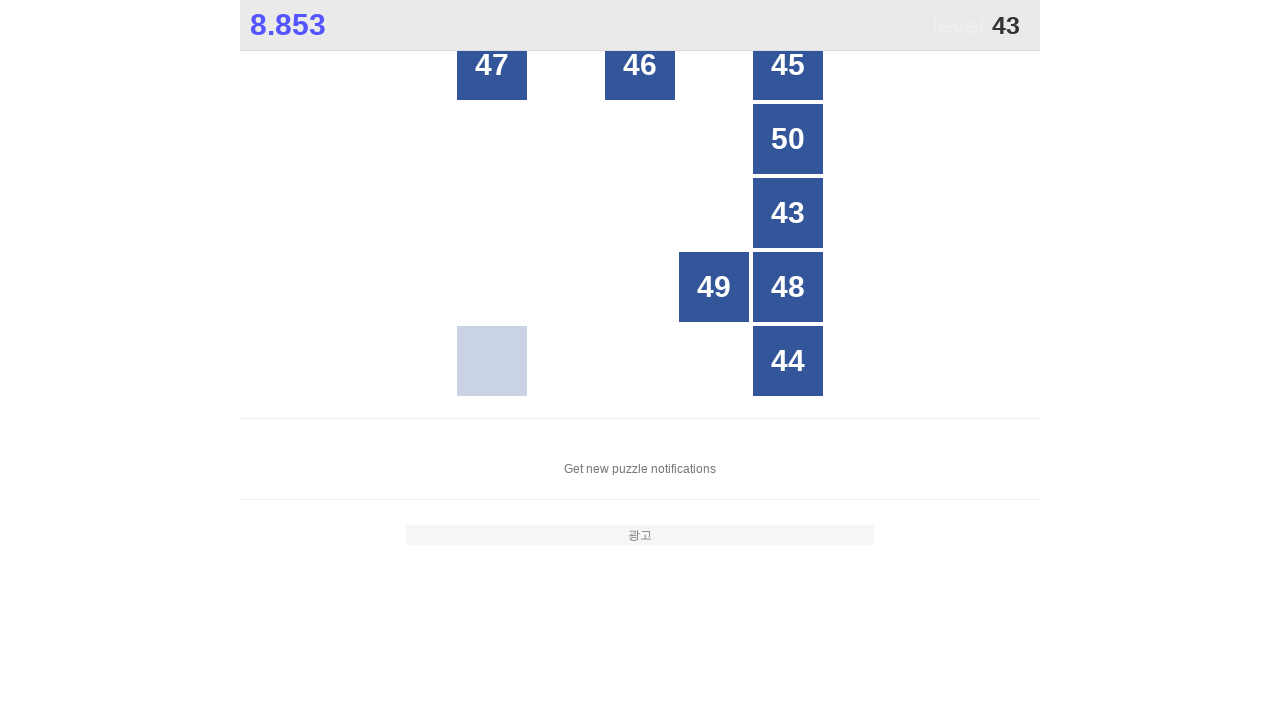

Clicked button with number 43 at (788, 213) on //*[@id="grid"]/div[text()="43"]
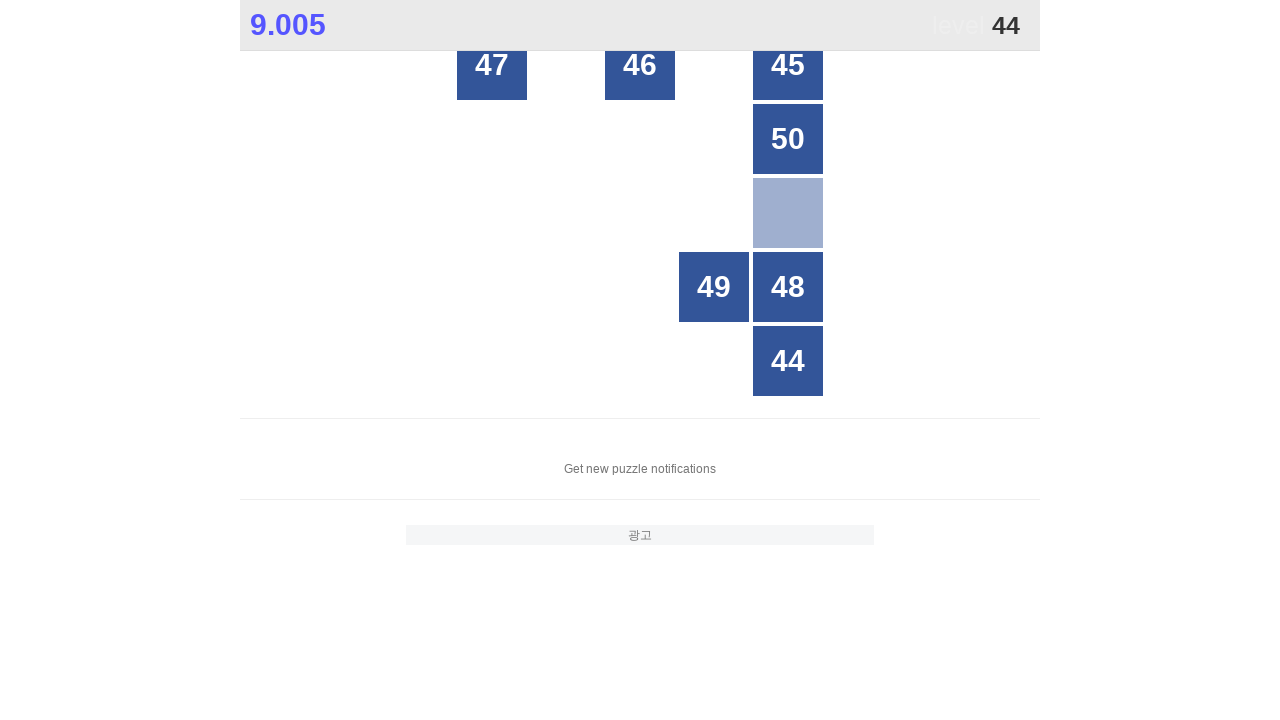

Clicked button with number 44 at (788, 361) on //*[@id="grid"]/div[text()="44"]
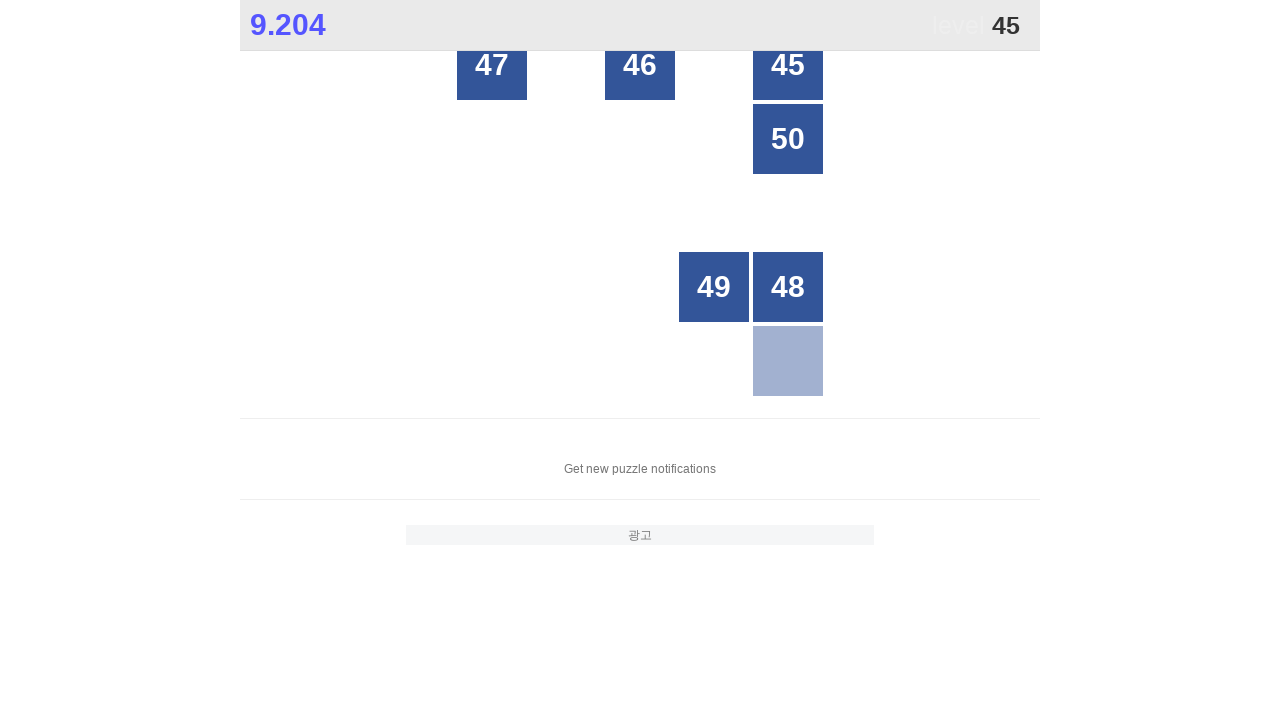

Clicked button with number 45 at (788, 65) on //*[@id="grid"]/div[text()="45"]
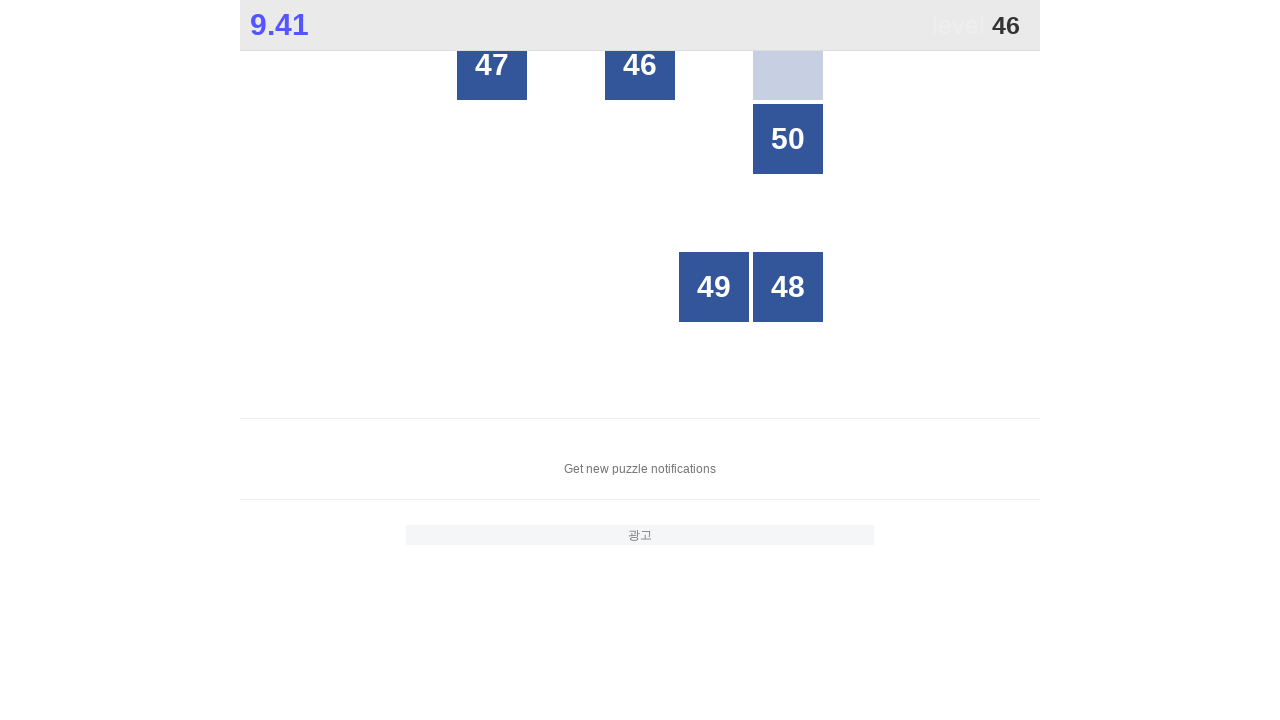

Clicked button with number 46 at (640, 65) on //*[@id="grid"]/div[text()="46"]
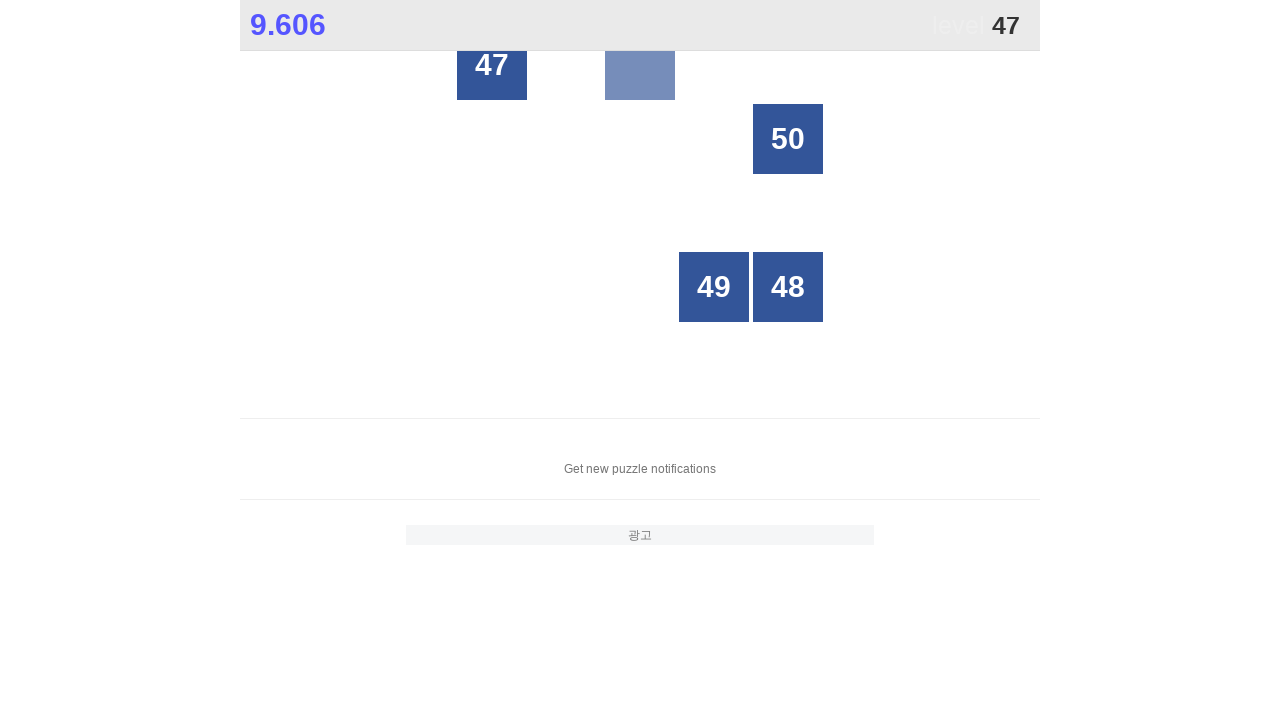

Clicked button with number 47 at (492, 65) on //*[@id="grid"]/div[text()="47"]
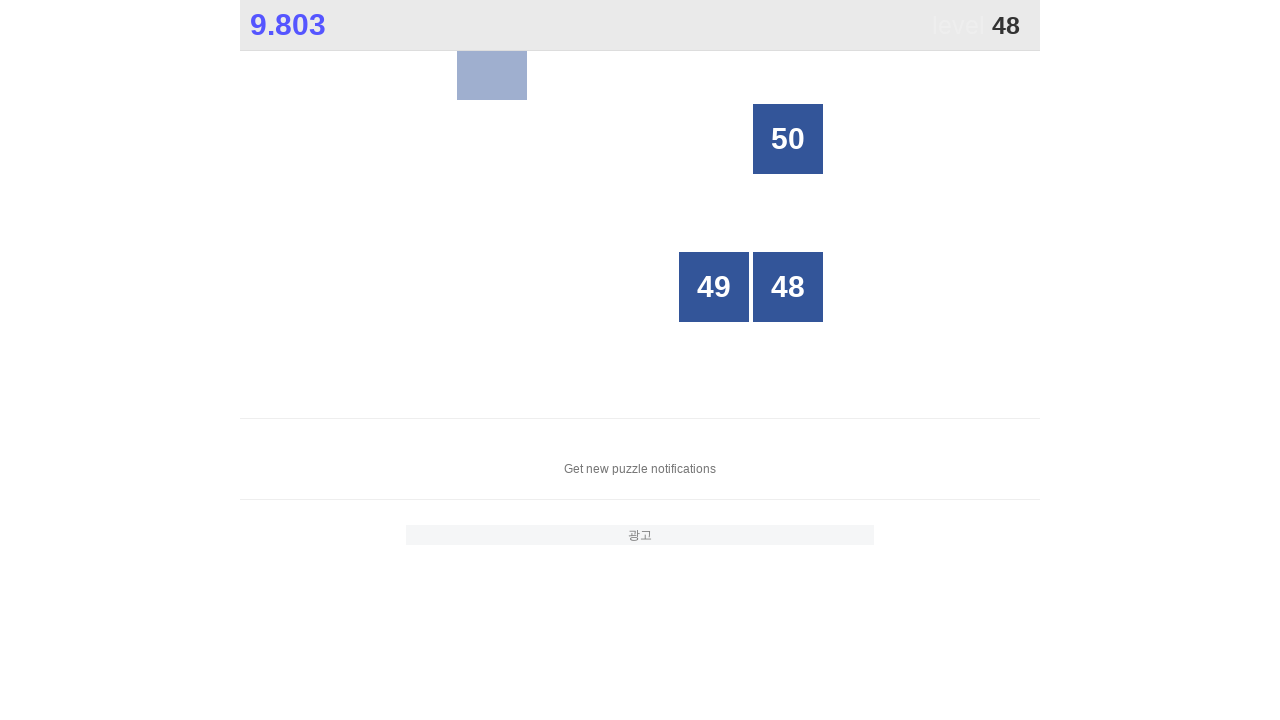

Clicked button with number 48 at (788, 287) on //*[@id="grid"]/div[text()="48"]
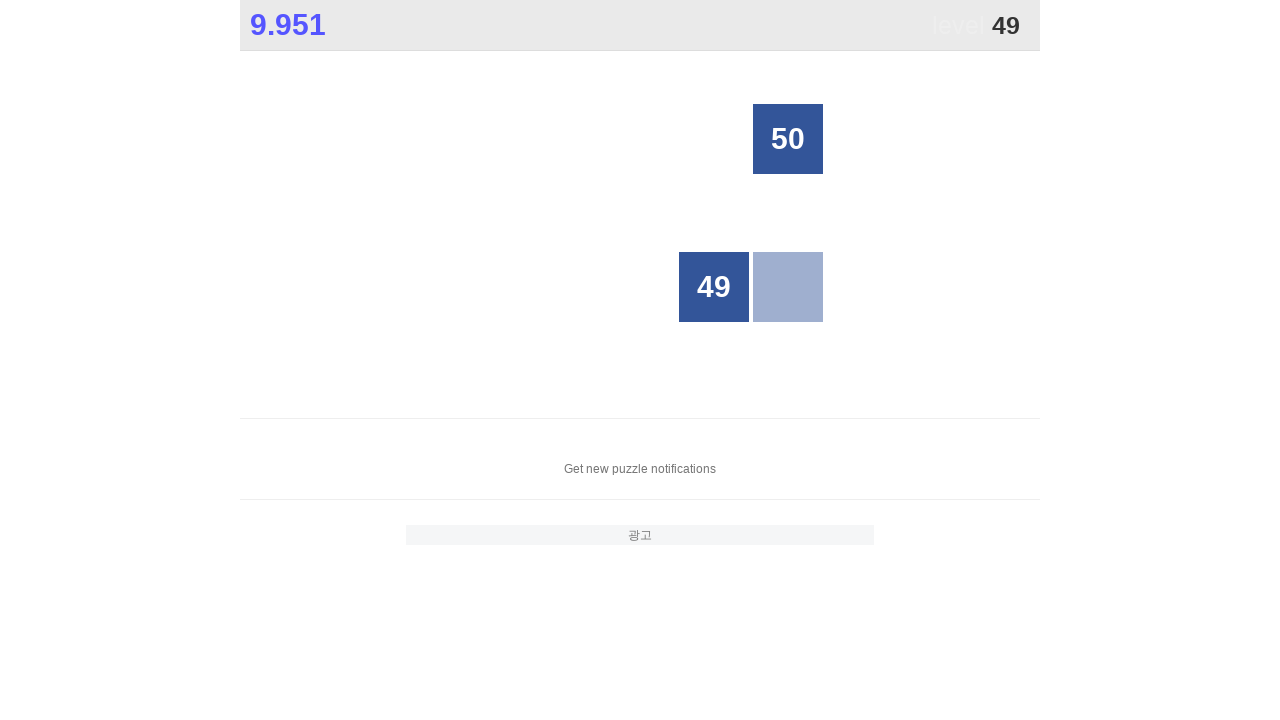

Clicked button with number 49 at (714, 287) on //*[@id="grid"]/div[text()="49"]
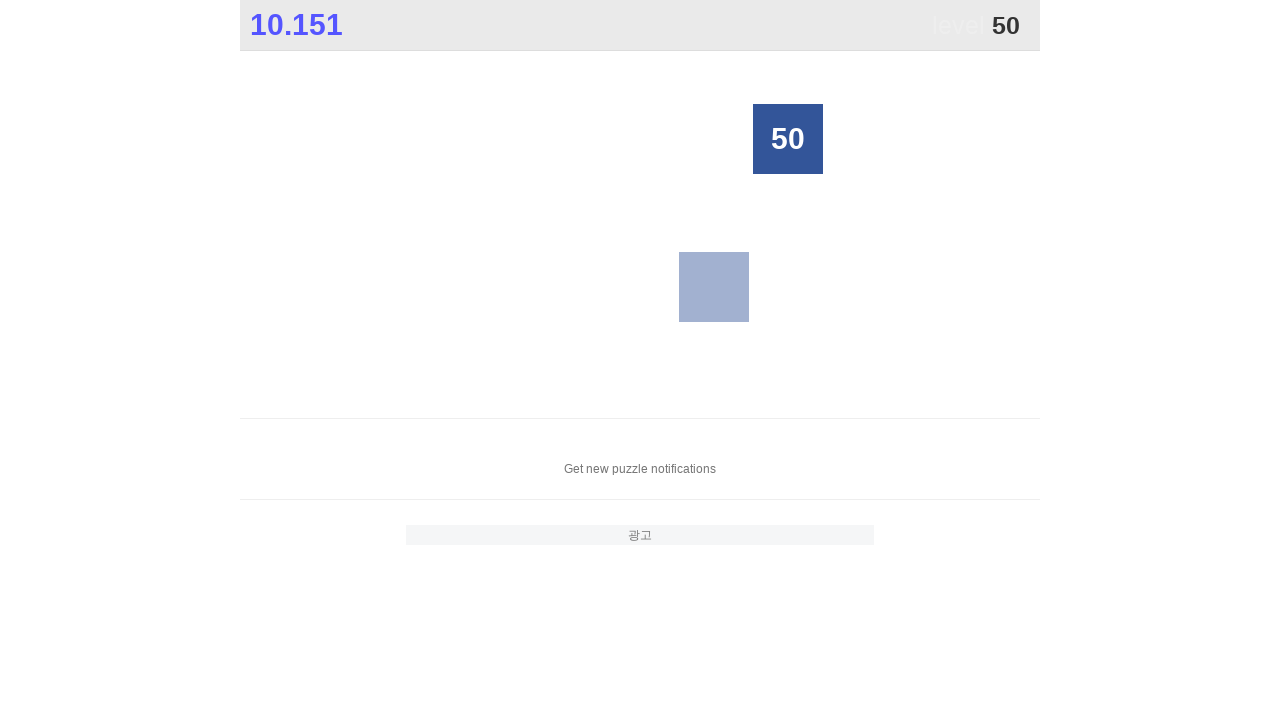

Clicked button with number 50 at (788, 139) on //*[@id="grid"]/div[text()="50"]
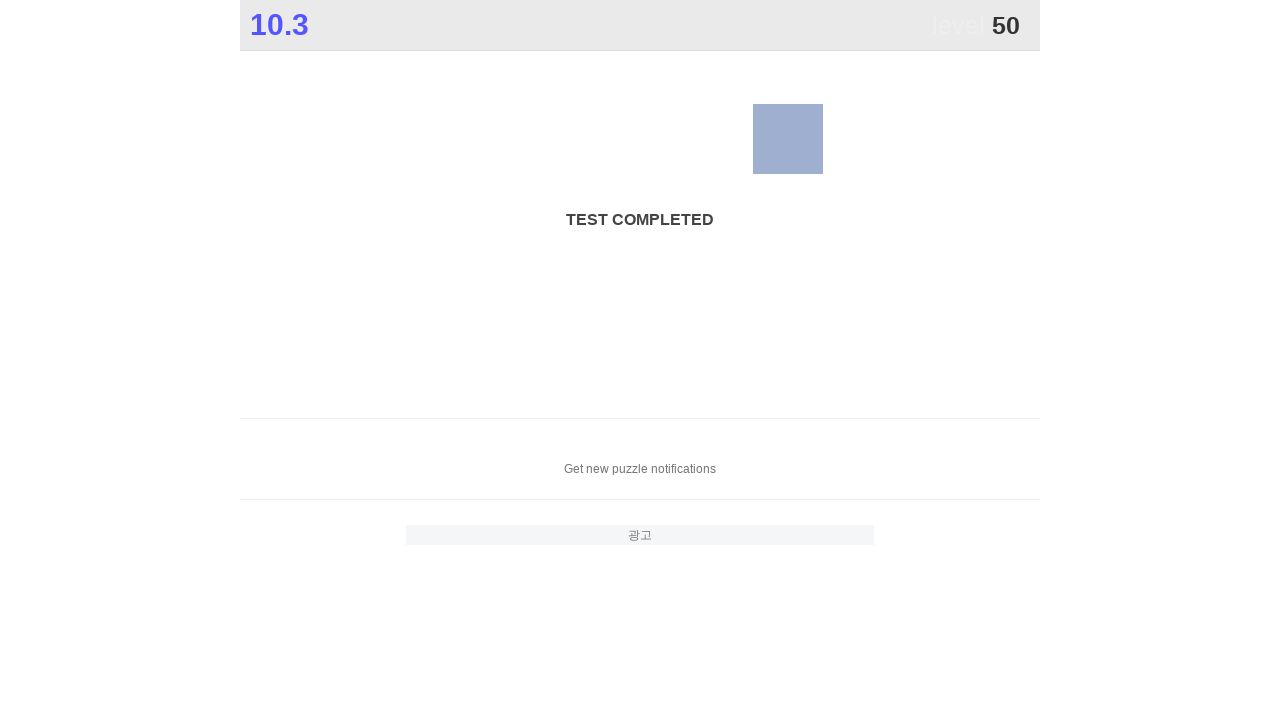

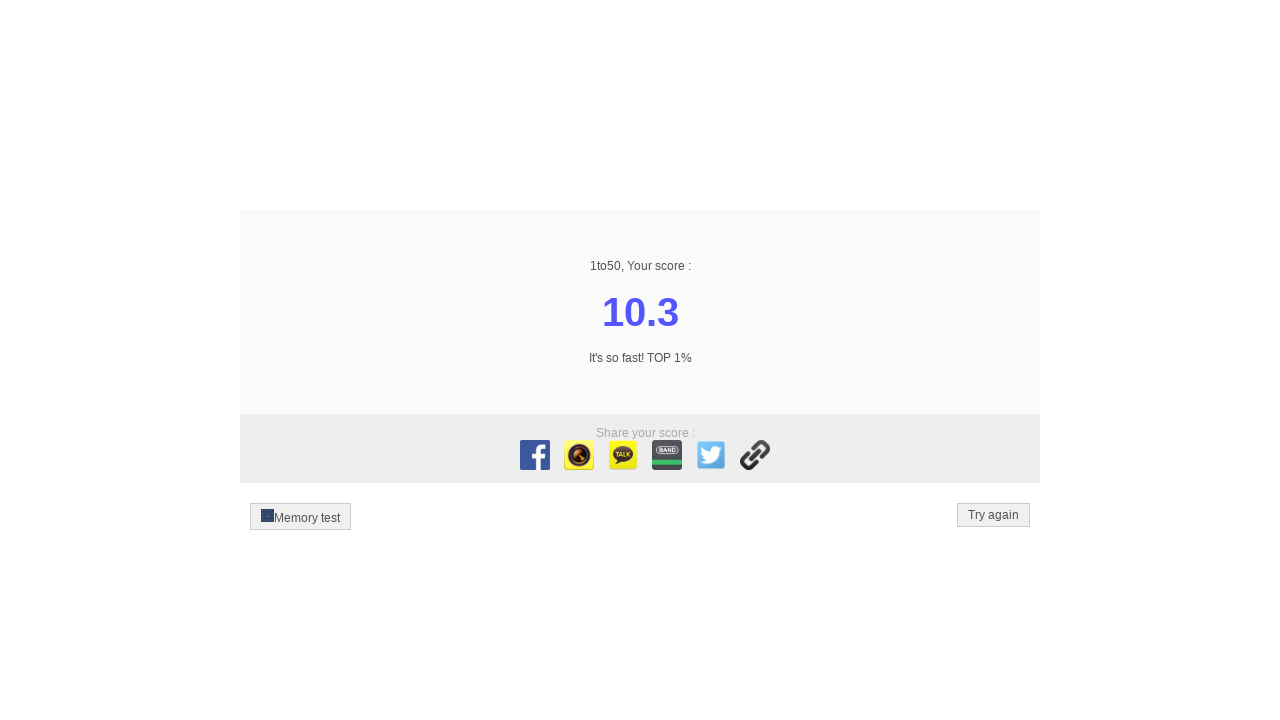